Fills and submits a Google Form by entering an email address and randomly selecting multiple choice answers

Starting URL: https://docs.google.com/forms/d/e/1FAIpQLScaDxyT9NQIHh1cVgbTDggl2Dm4iusYEbNGVhLfmG4yvq0bLQ/viewform?usp=header

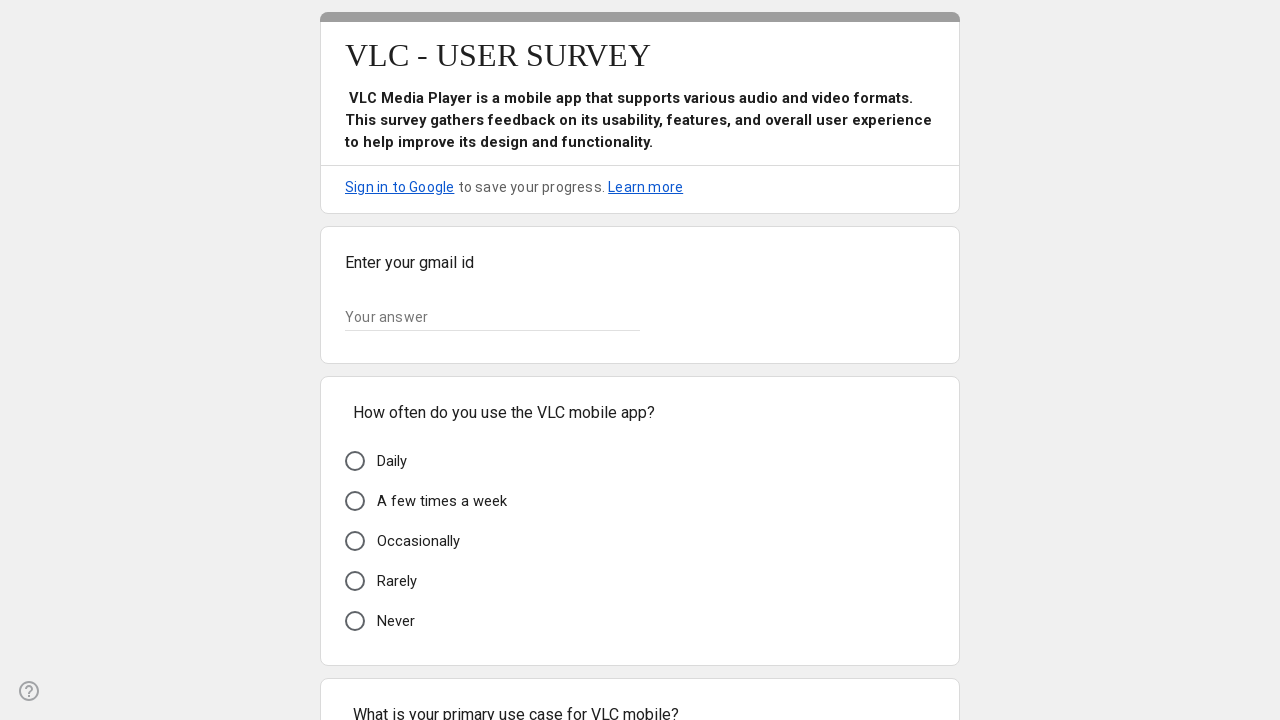

Waited for form to load - text input field appeared
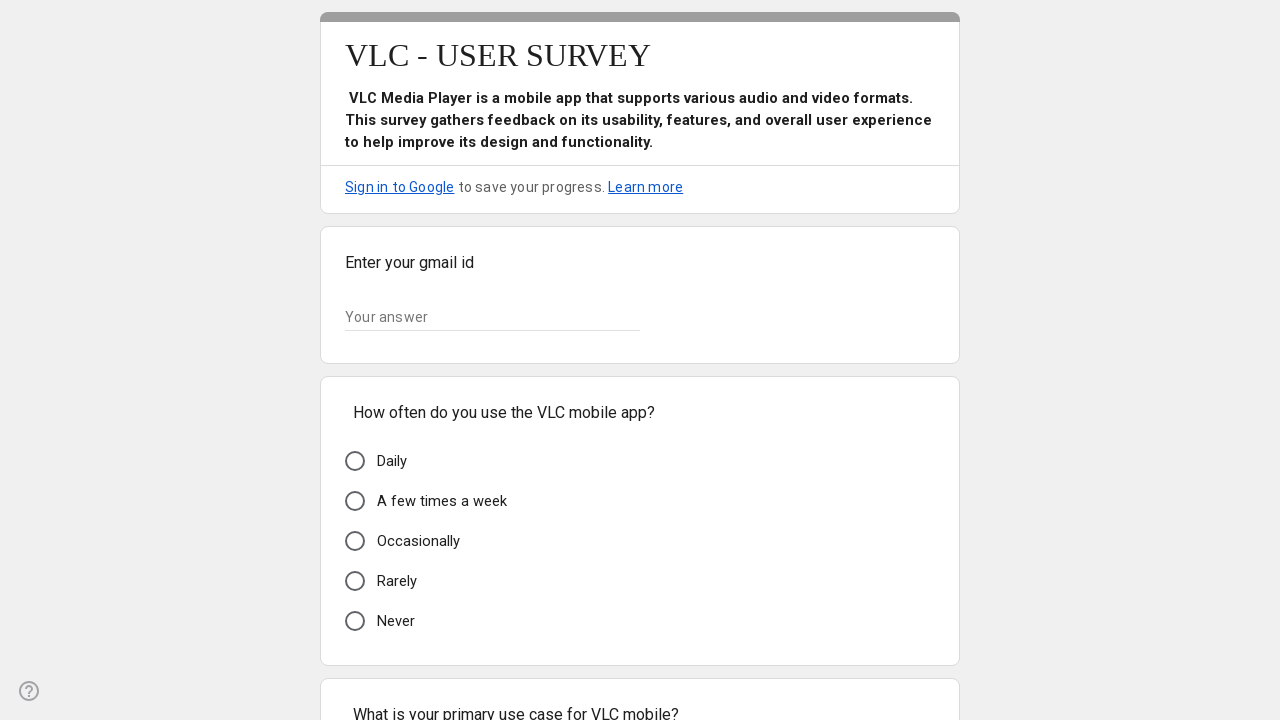

Located all text input fields on the form
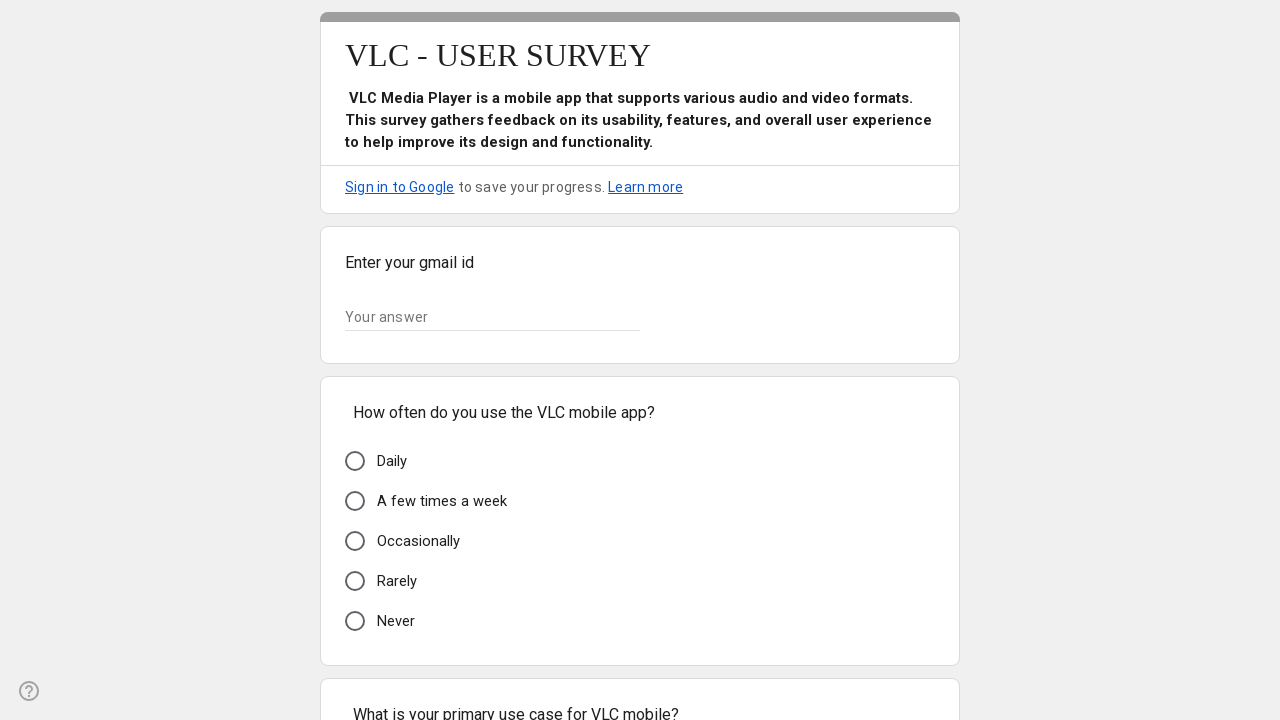

Filled email field with 'testuser547@example.com' on input[type='text'] >> nth=0
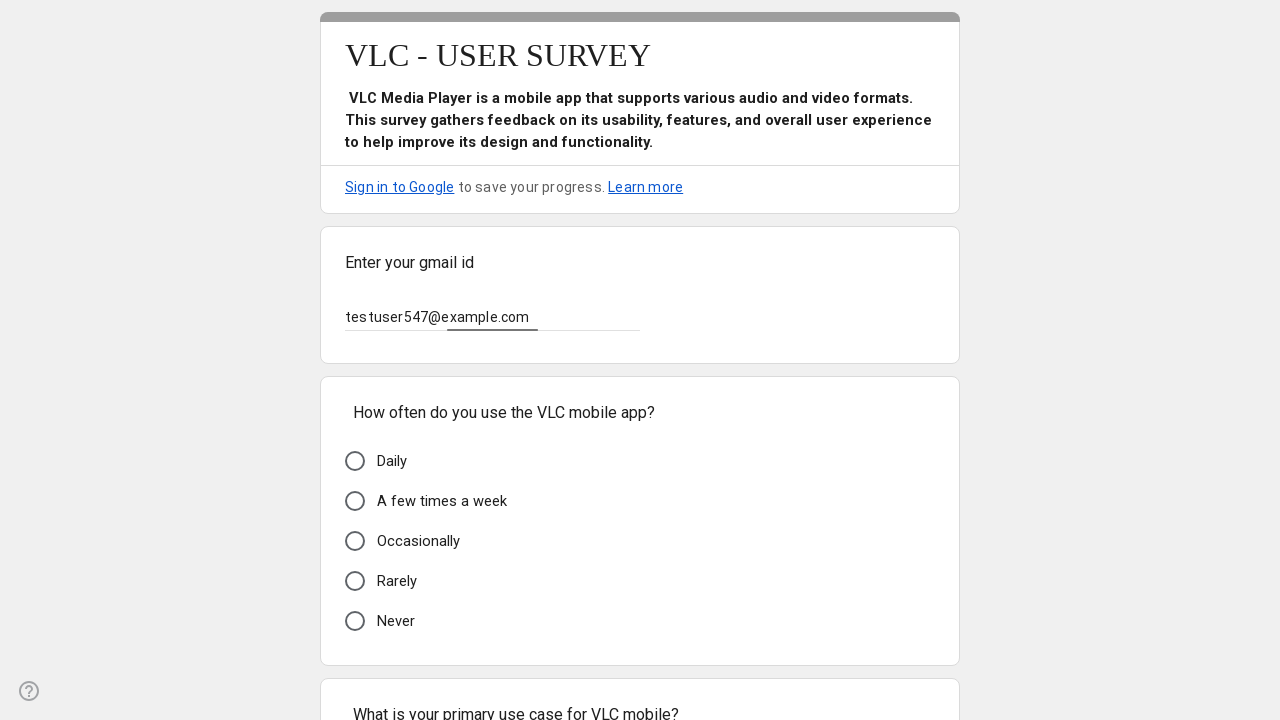

Located 20 multiple choice questions
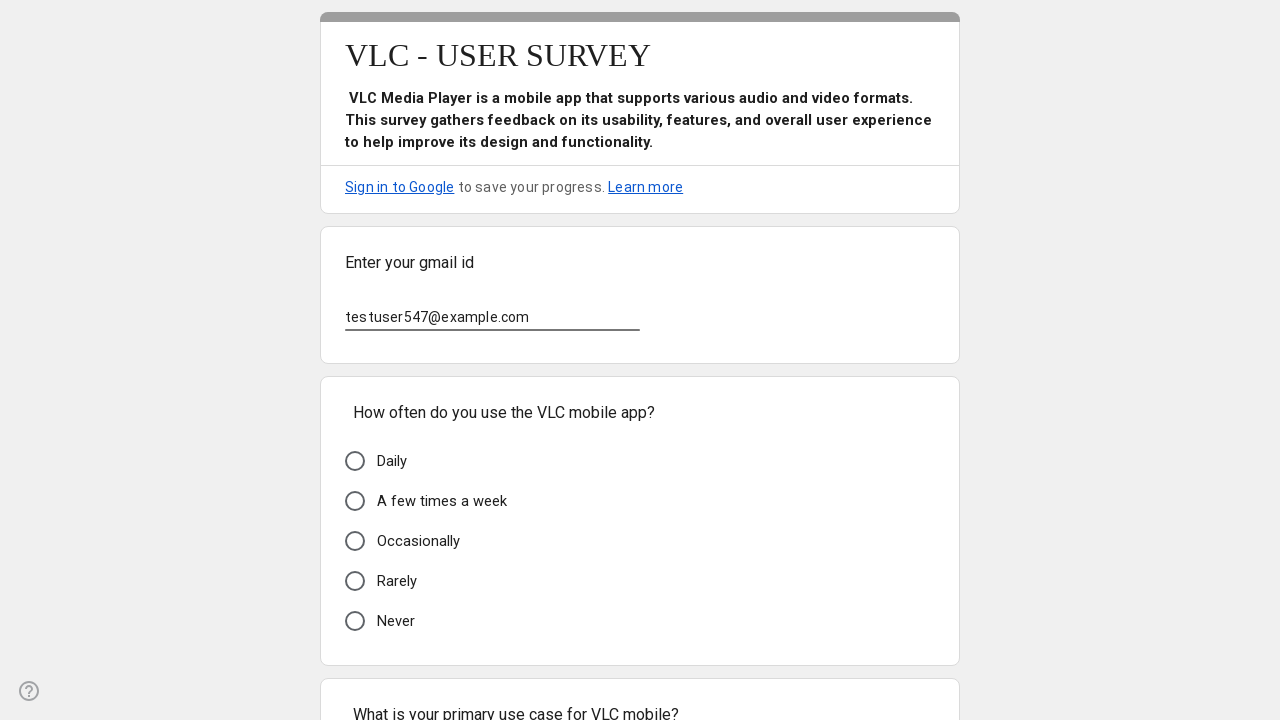

Question 1: Found 5 answer options
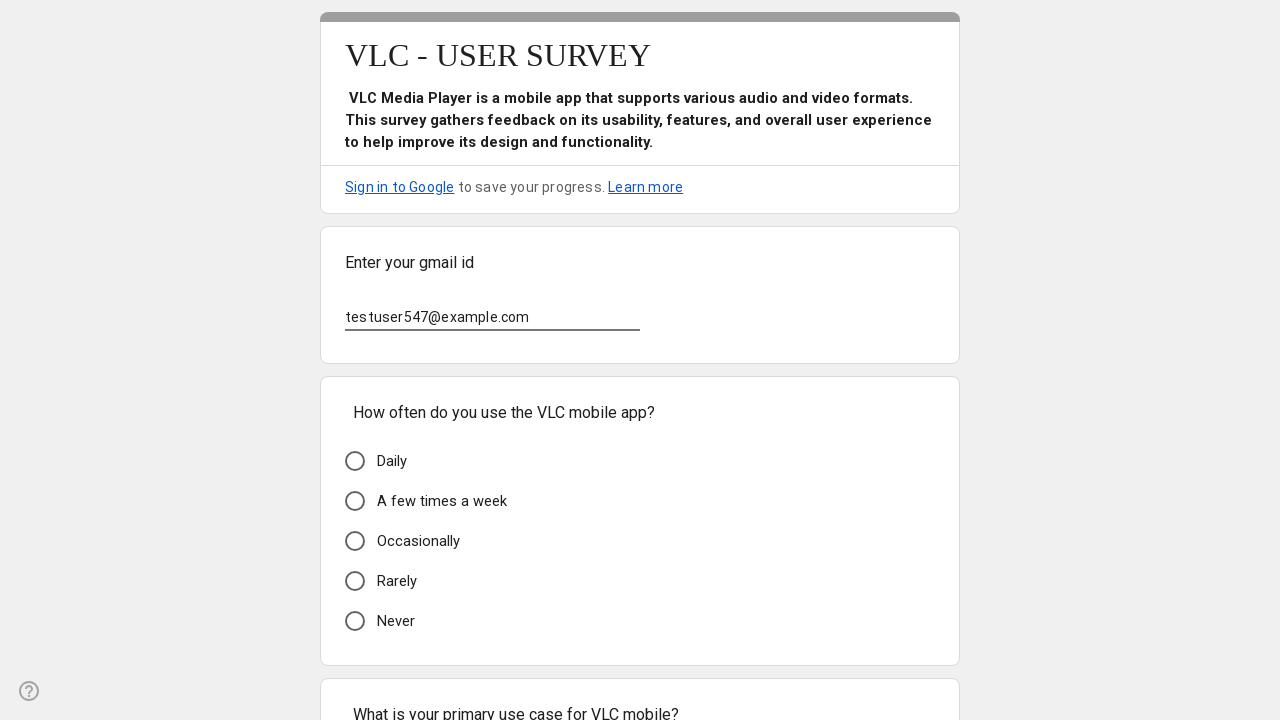

Question 1: Selected random option 3 of 5 at (355, 541) on div[role='radiogroup'] >> nth=0 >> div[role='radio'] >> nth=2
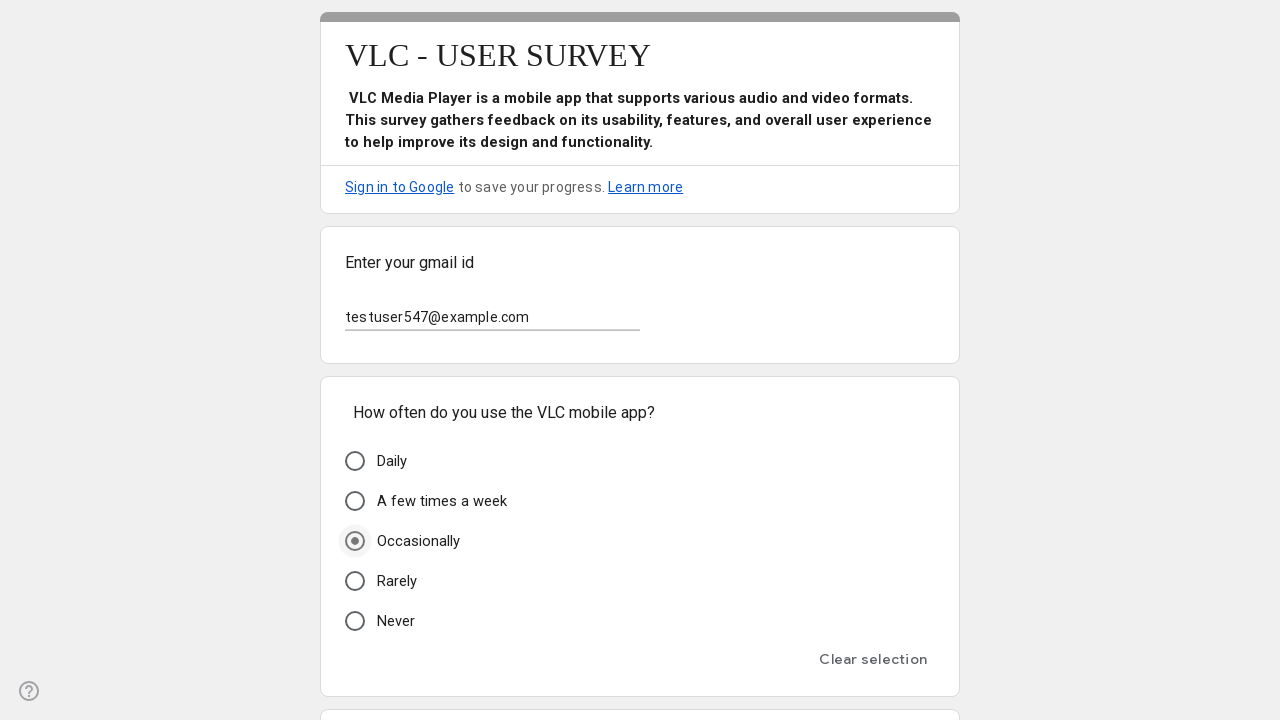

Question 2: Found 4 answer options
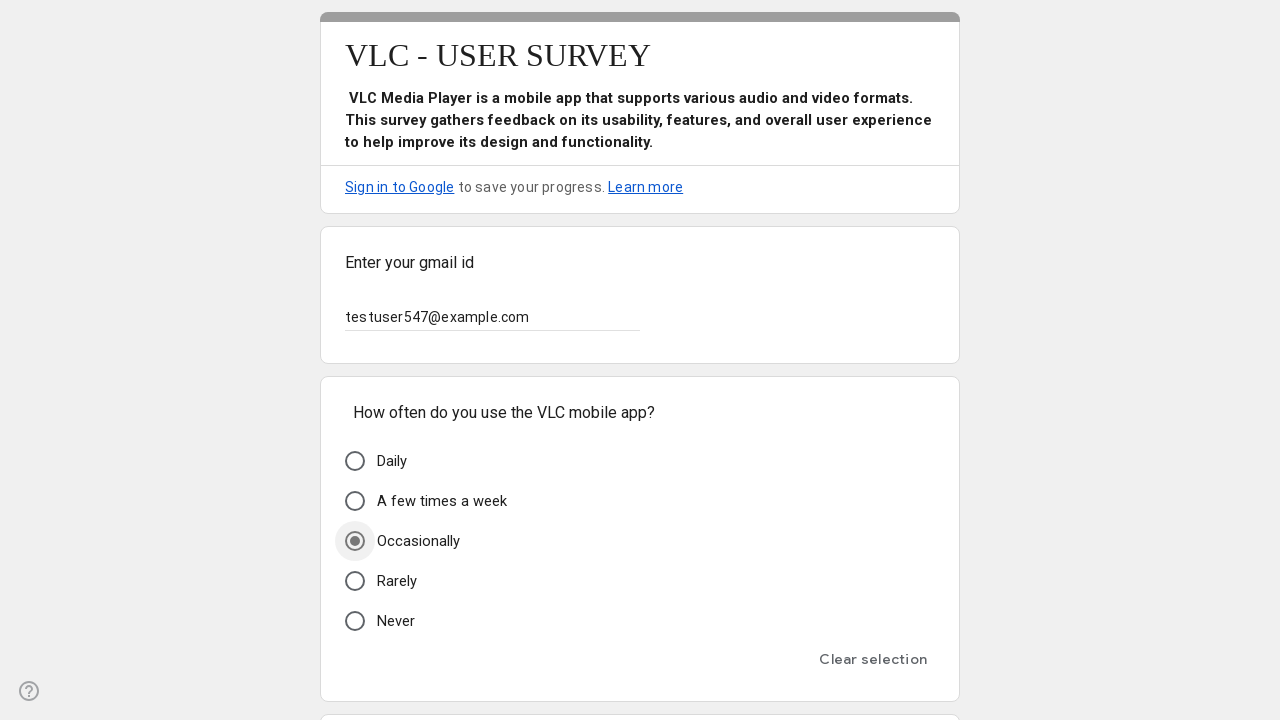

Question 2: Selected random option 1 of 4 at (355, 360) on div[role='radiogroup'] >> nth=1 >> div[role='radio'] >> nth=0
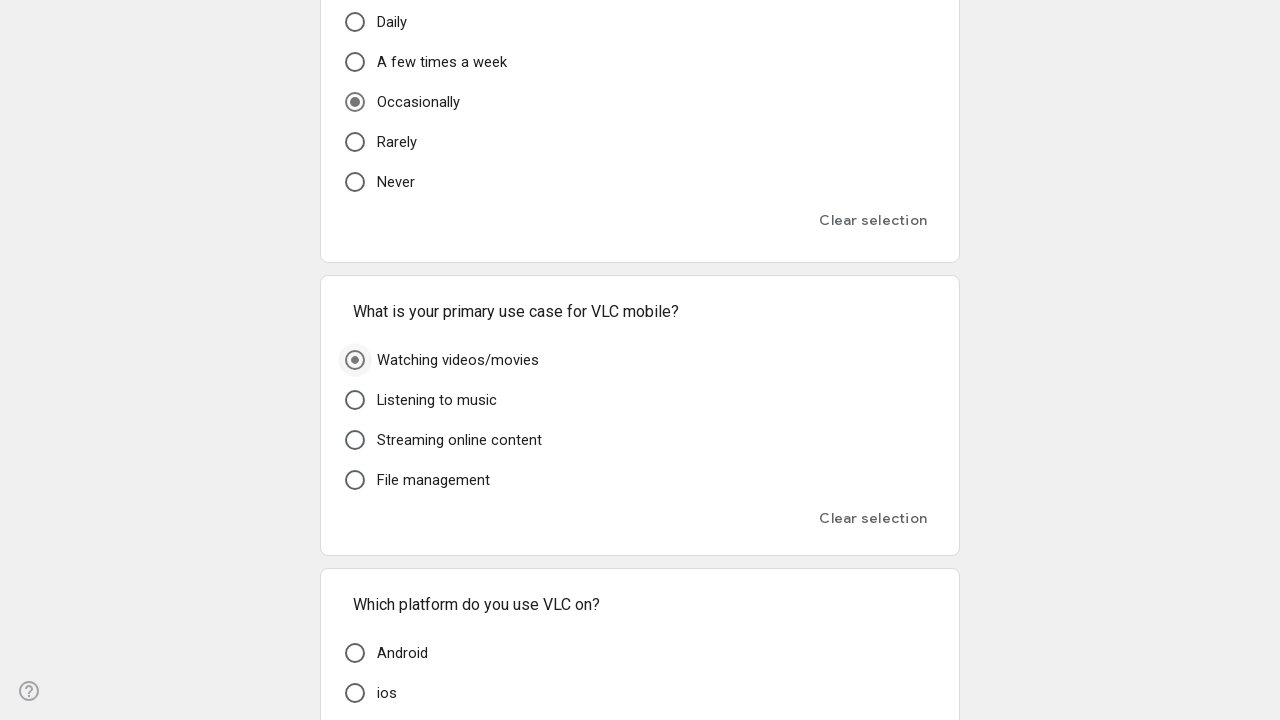

Question 3: Found 4 answer options
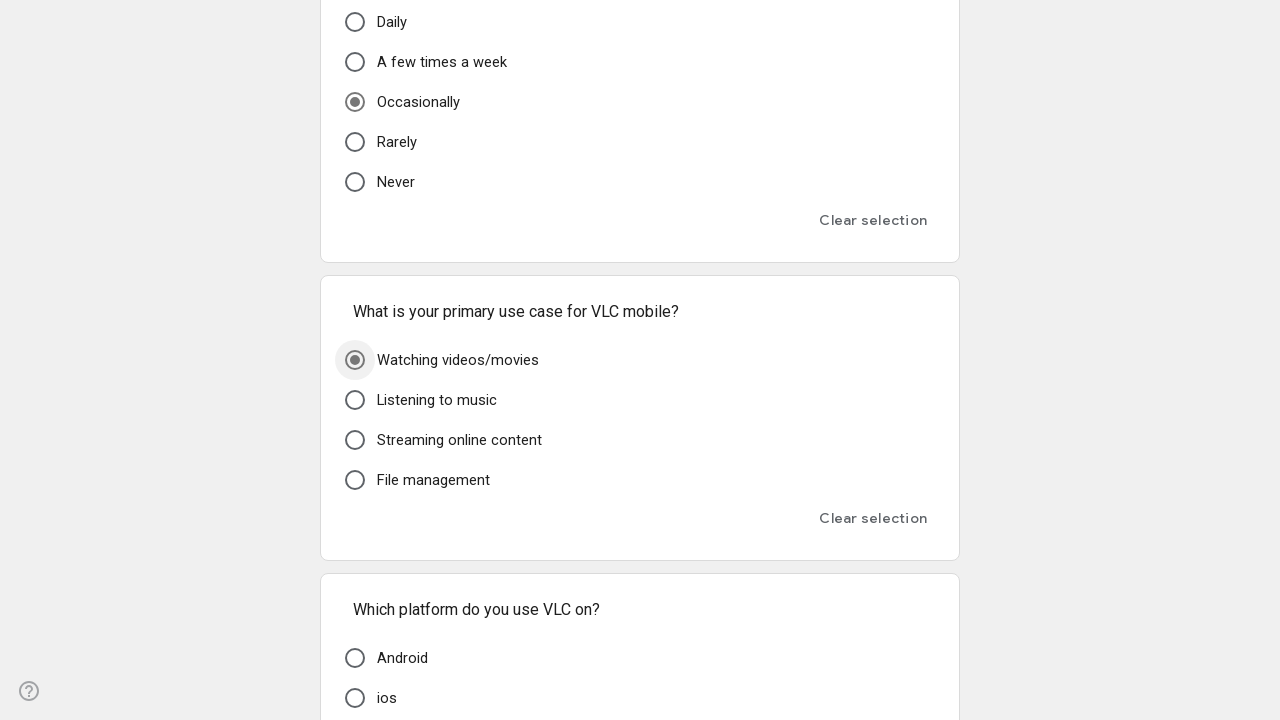

Question 3: Selected random option 1 of 4 at (355, 658) on div[role='radiogroup'] >> nth=2 >> div[role='radio'] >> nth=0
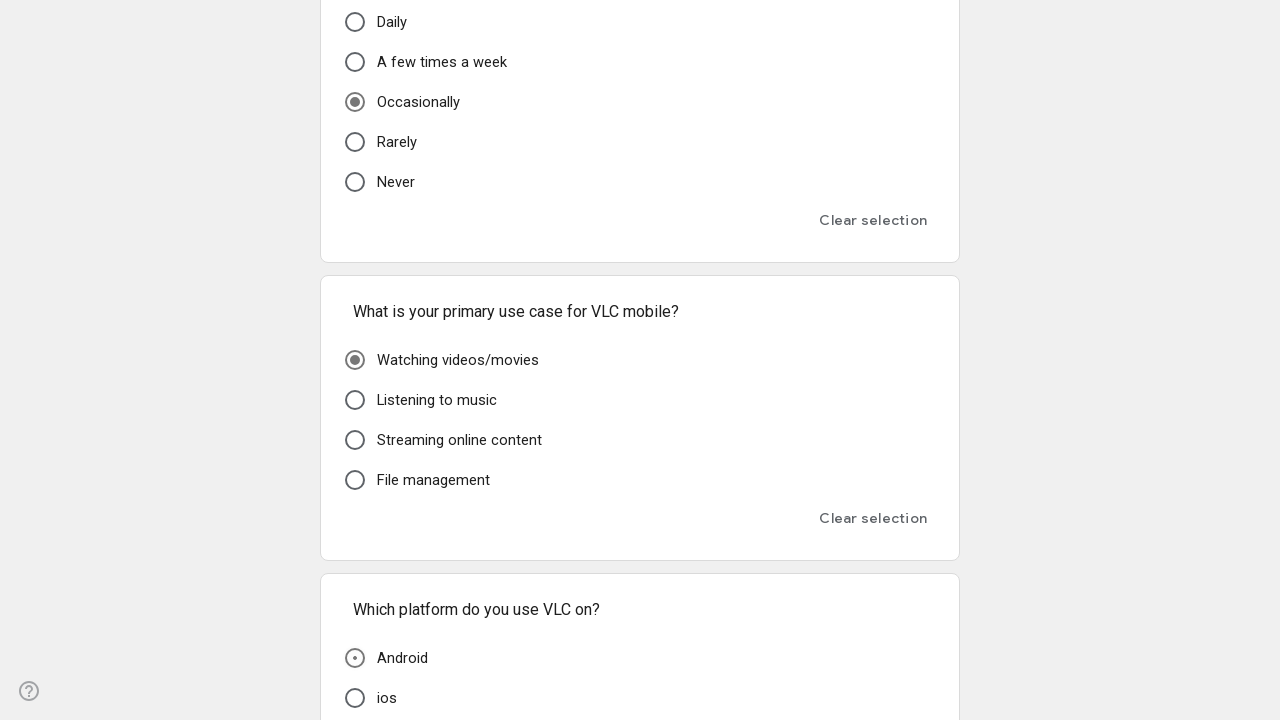

Question 4: Found 5 answer options
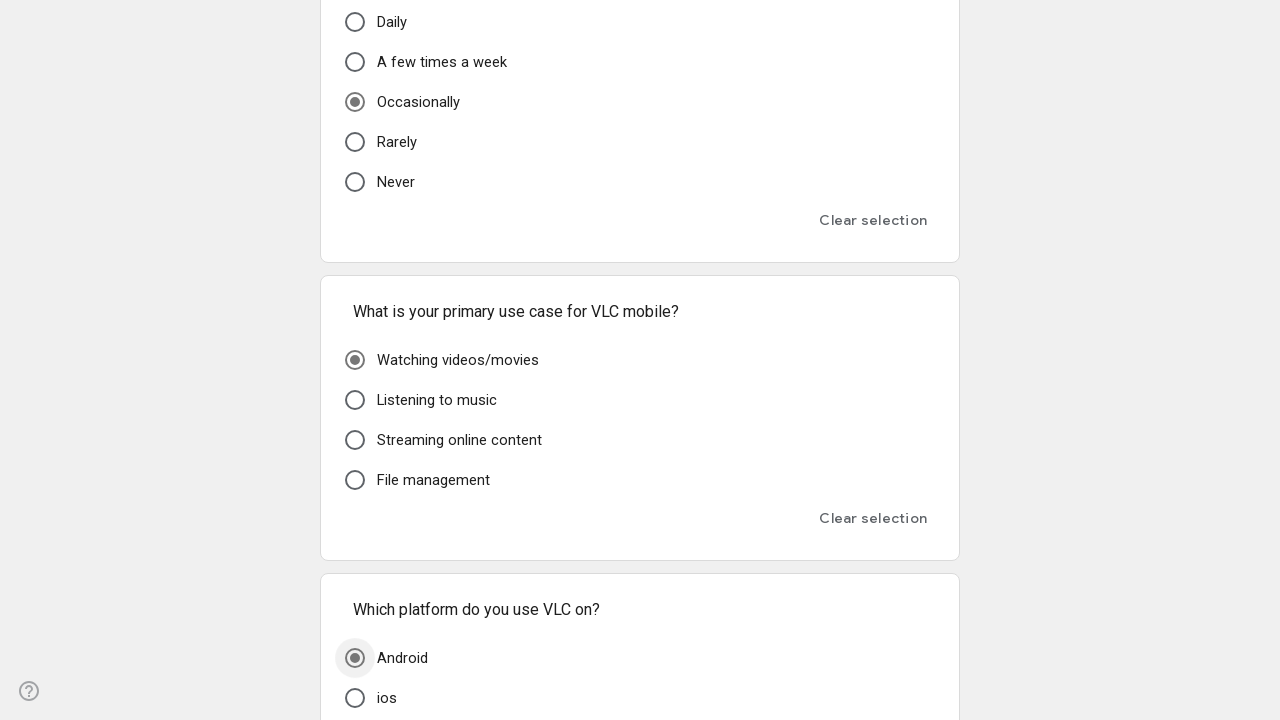

Question 4: Selected random option 4 of 5 at (355, 360) on div[role='radiogroup'] >> nth=3 >> div[role='radio'] >> nth=3
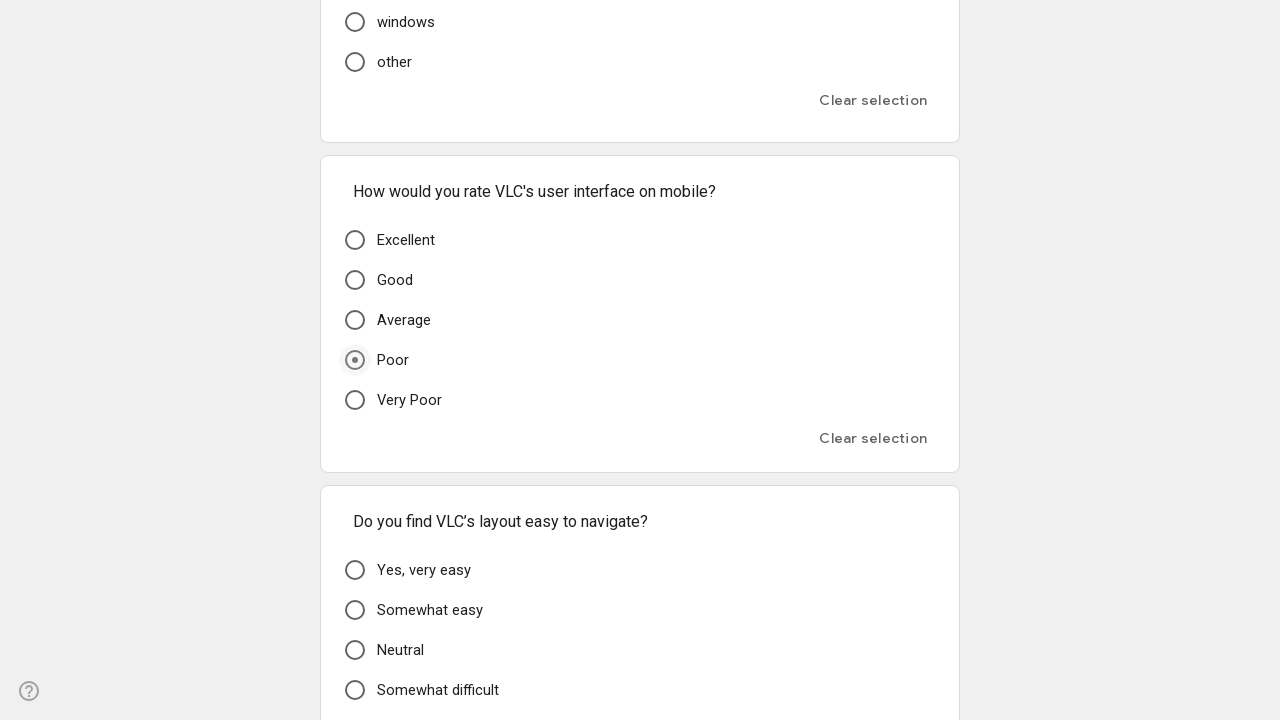

Question 5: Found 5 answer options
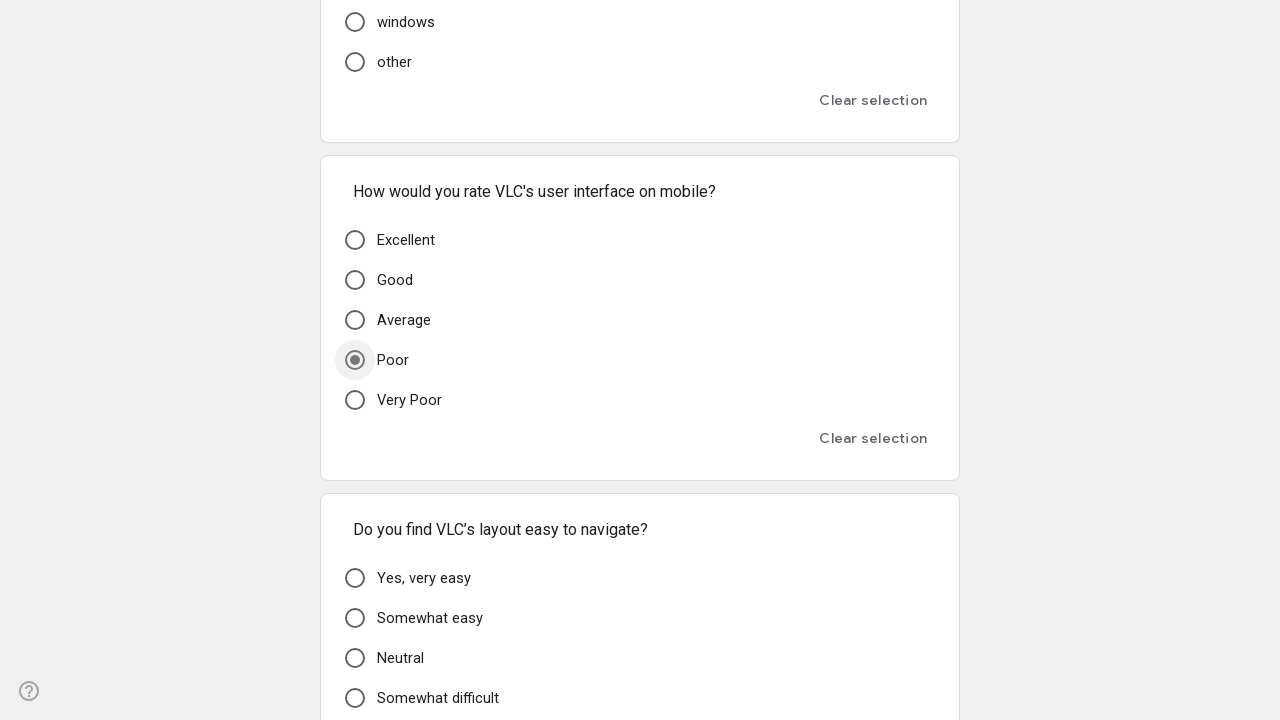

Question 5: Selected random option 3 of 5 at (355, 658) on div[role='radiogroup'] >> nth=4 >> div[role='radio'] >> nth=2
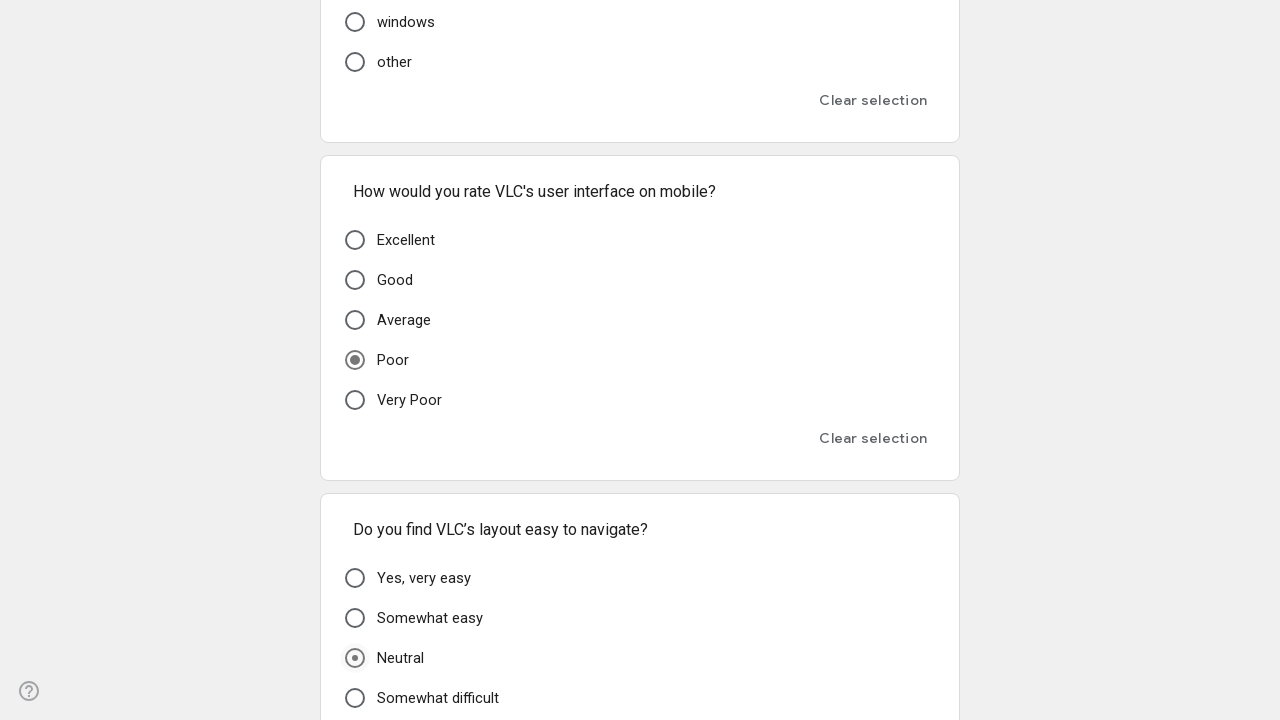

Question 6: Found 4 answer options
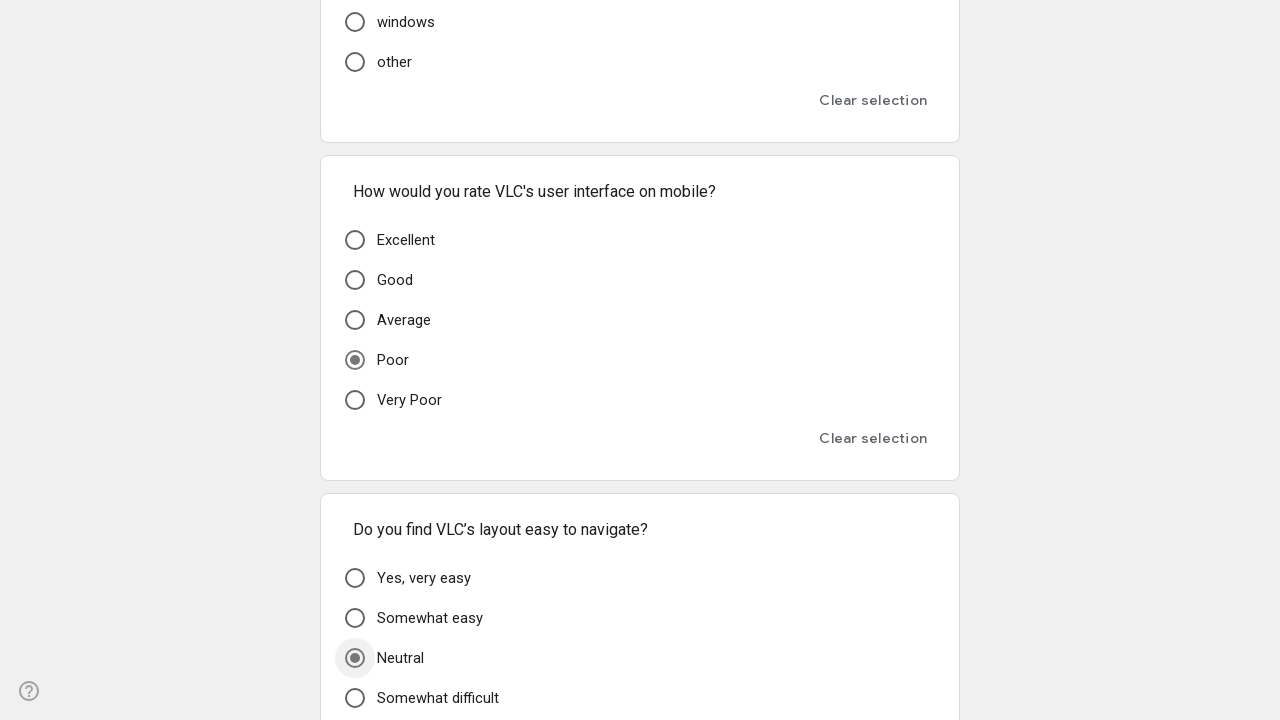

Question 6: Selected random option 4 of 4 at (355, 360) on div[role='radiogroup'] >> nth=5 >> div[role='radio'] >> nth=3
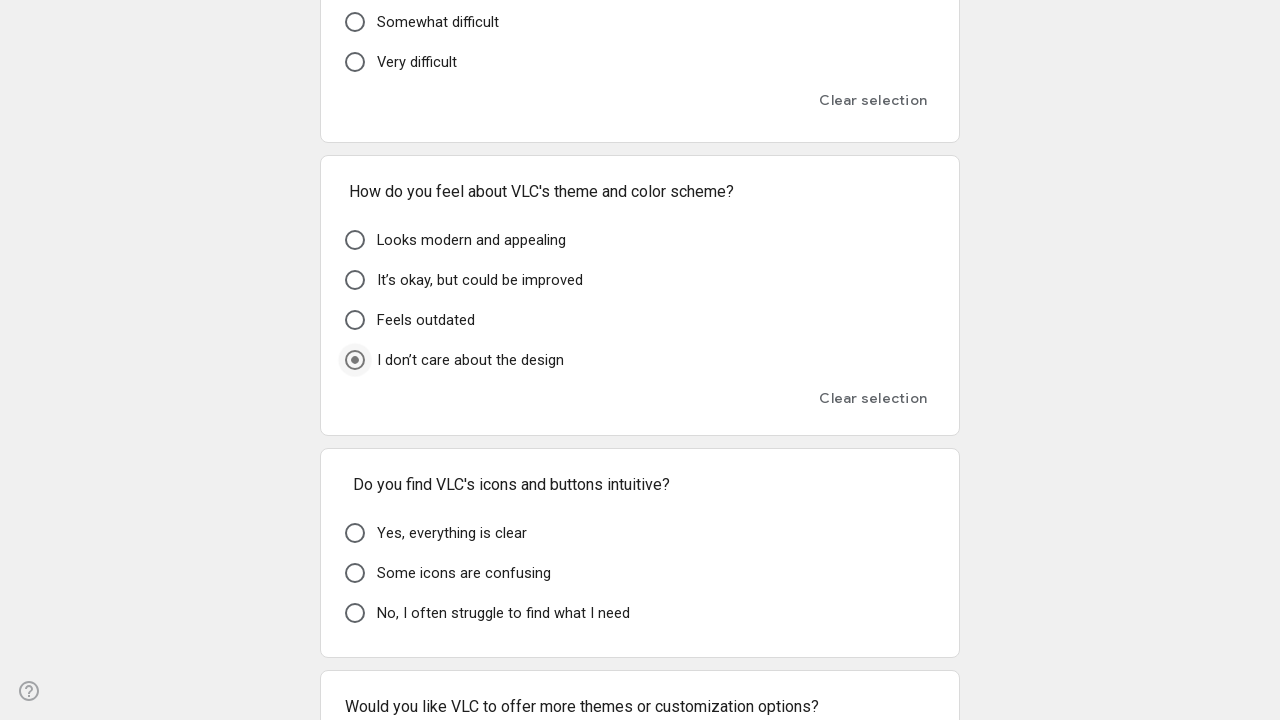

Question 7: Found 3 answer options
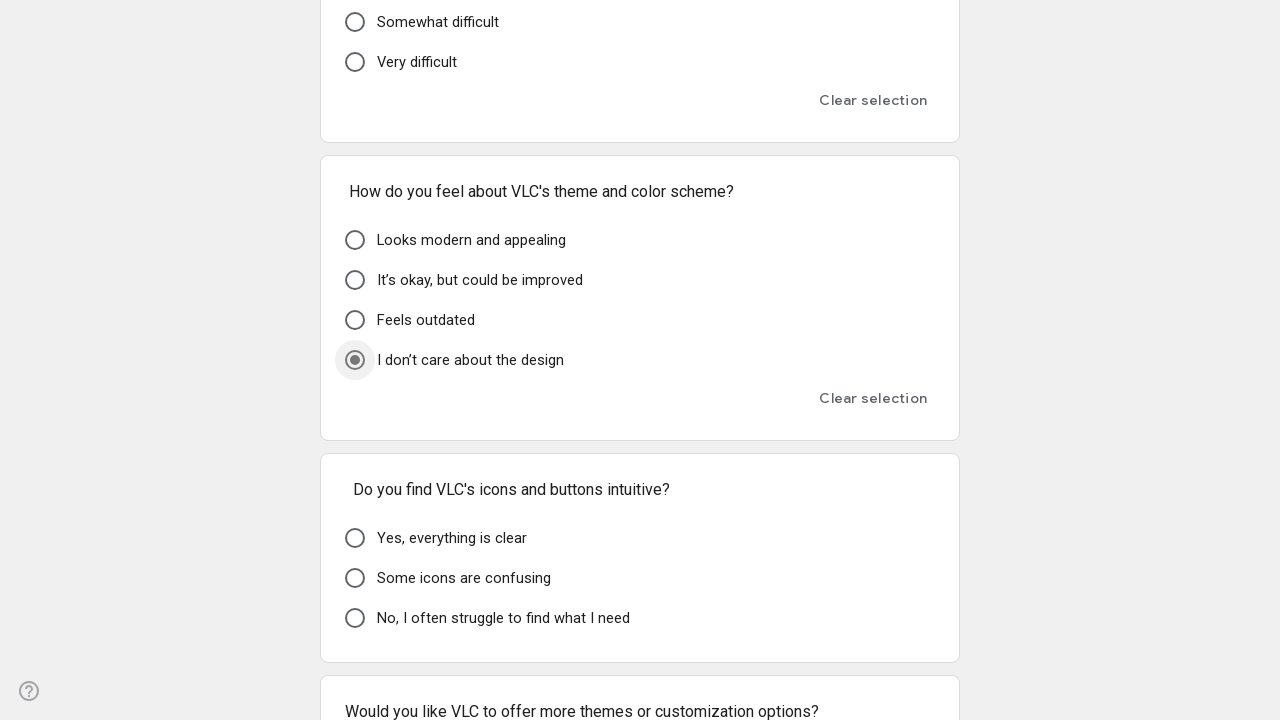

Question 7: Selected random option 1 of 3 at (355, 538) on div[role='radiogroup'] >> nth=6 >> div[role='radio'] >> nth=0
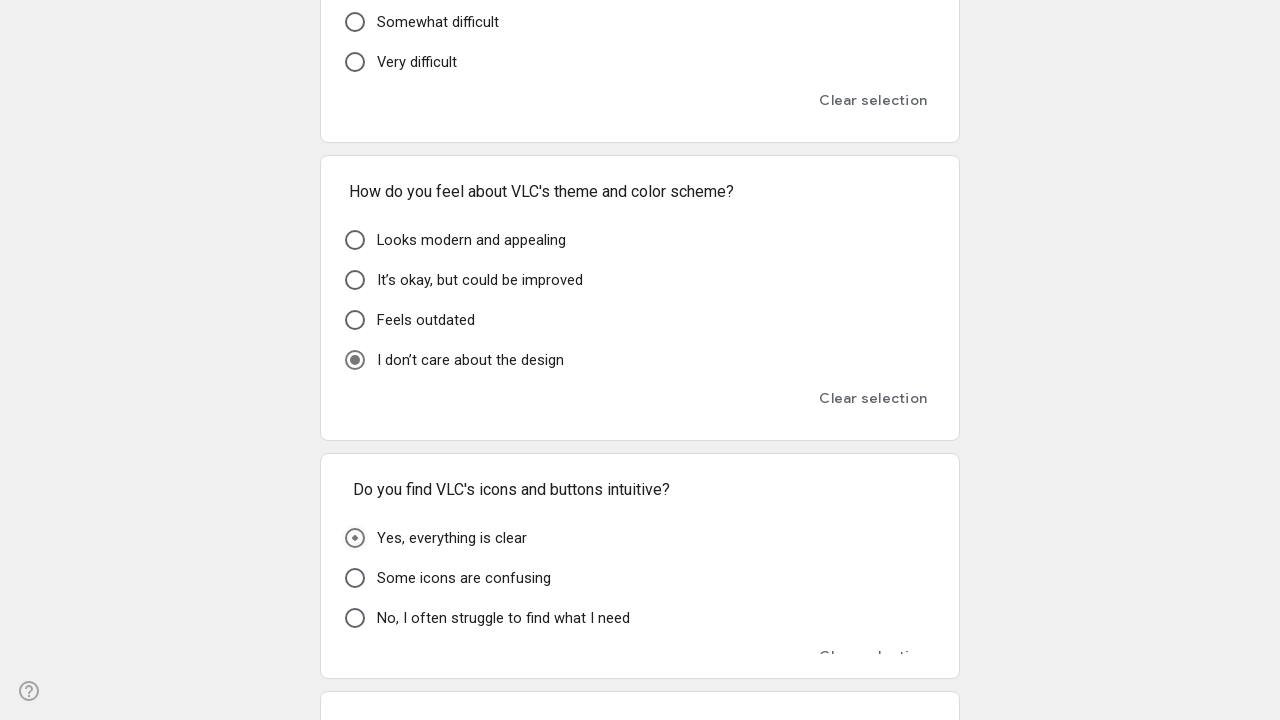

Question 8: Found 3 answer options
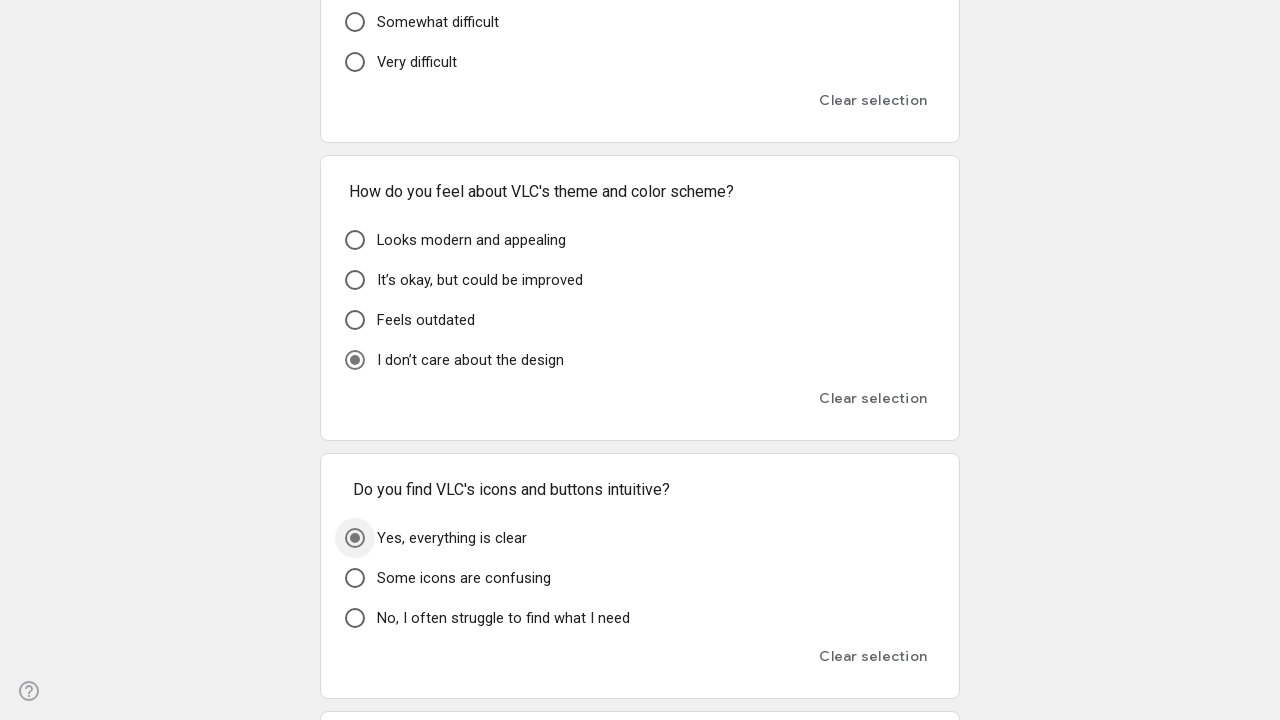

Question 8: Selected random option 2 of 3 at (355, 360) on div[role='radiogroup'] >> nth=7 >> div[role='radio'] >> nth=1
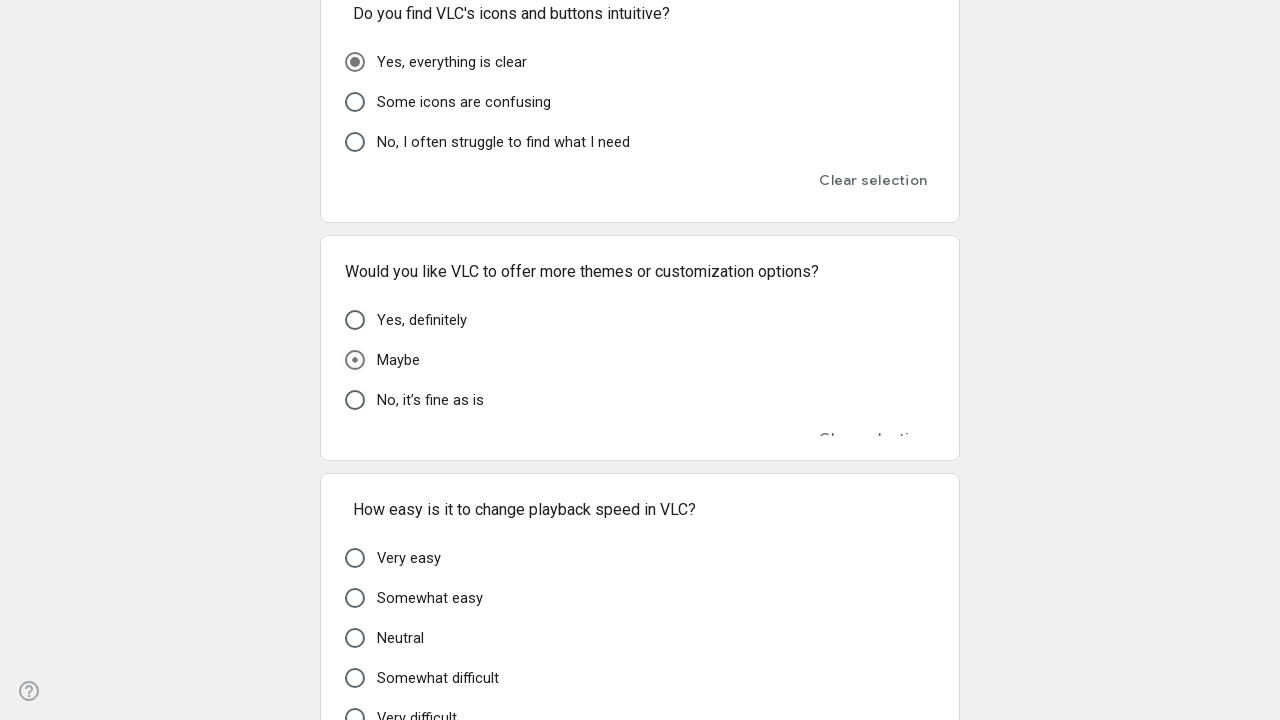

Question 9: Found 5 answer options
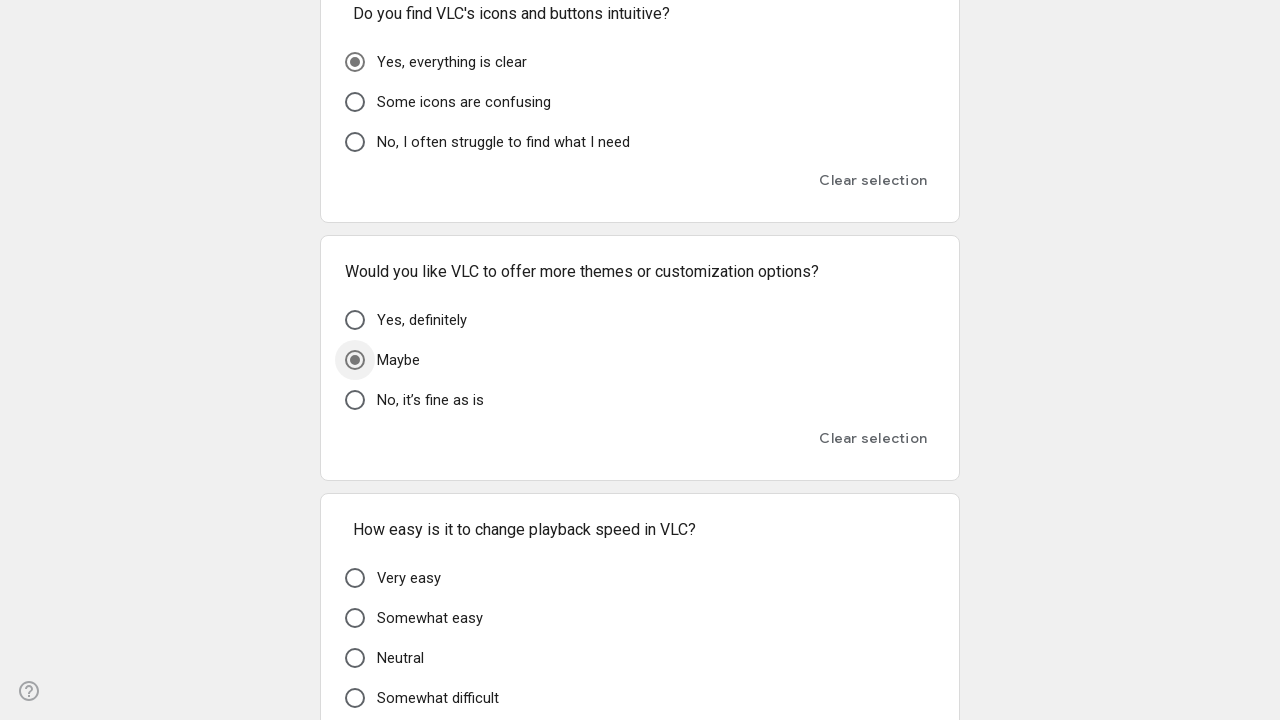

Question 9: Selected random option 3 of 5 at (355, 658) on div[role='radiogroup'] >> nth=8 >> div[role='radio'] >> nth=2
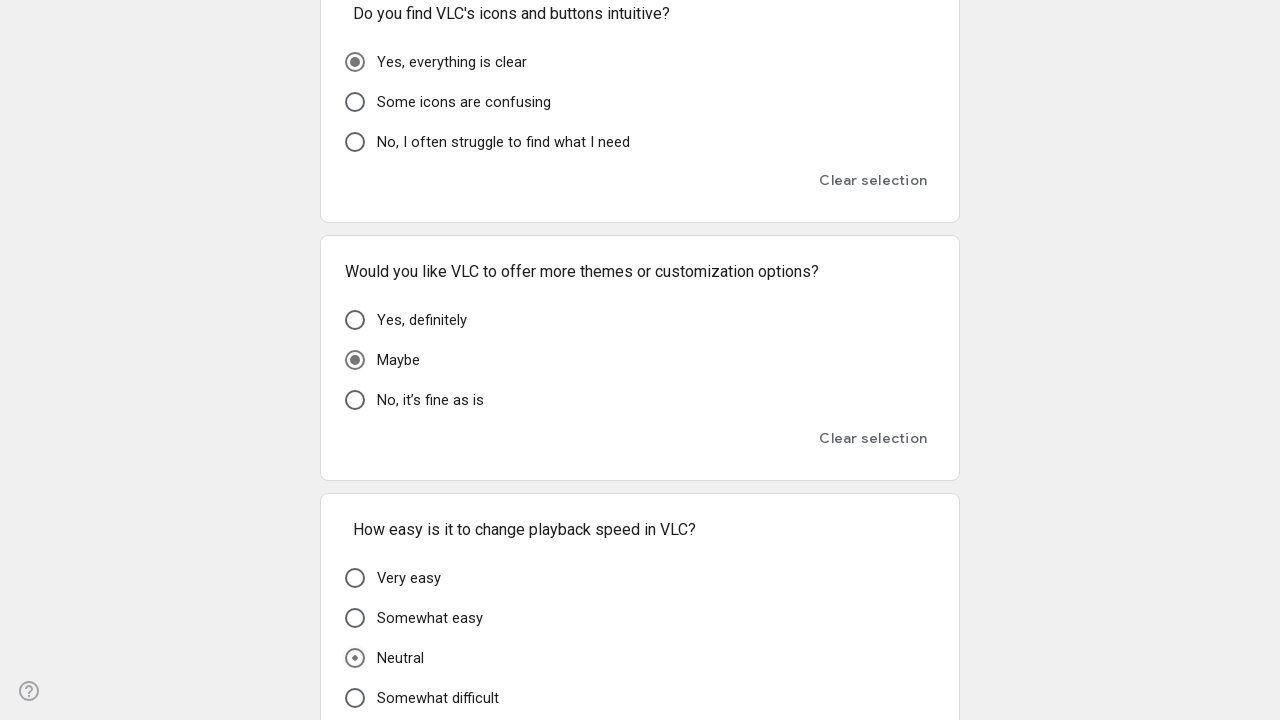

Question 10: Found 3 answer options
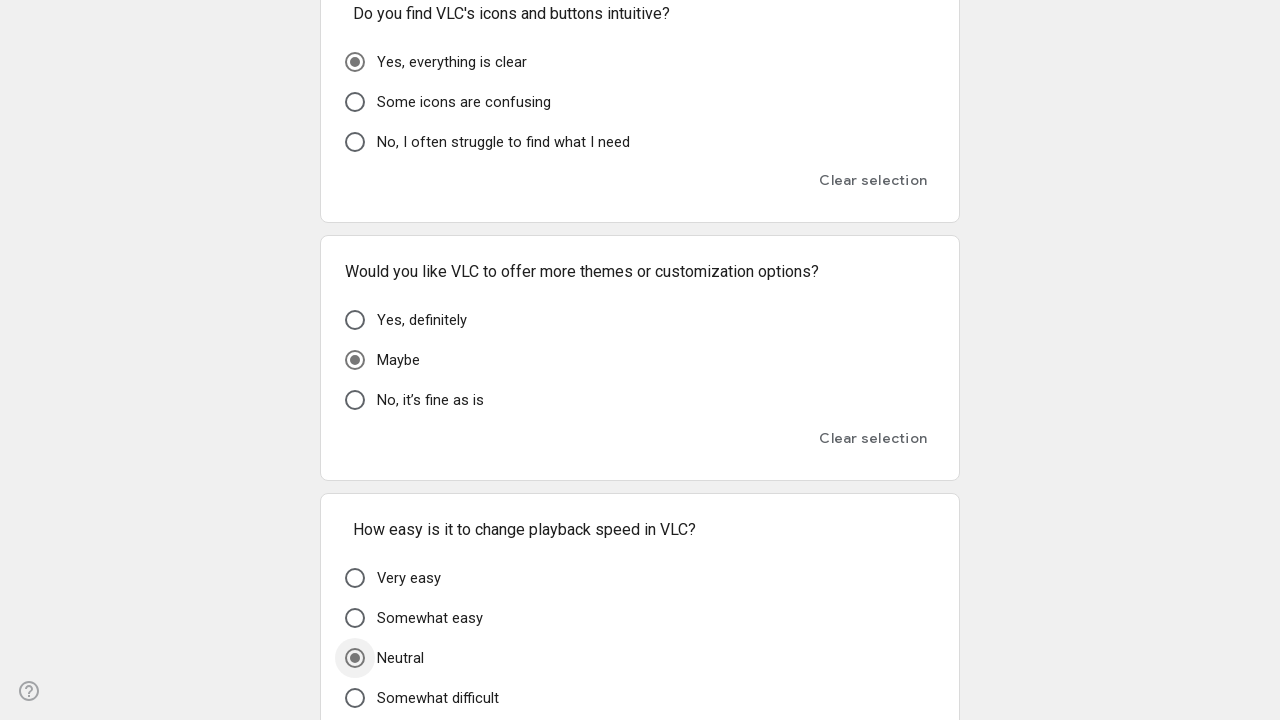

Question 10: Selected random option 2 of 3 at (355, 360) on div[role='radiogroup'] >> nth=9 >> div[role='radio'] >> nth=1
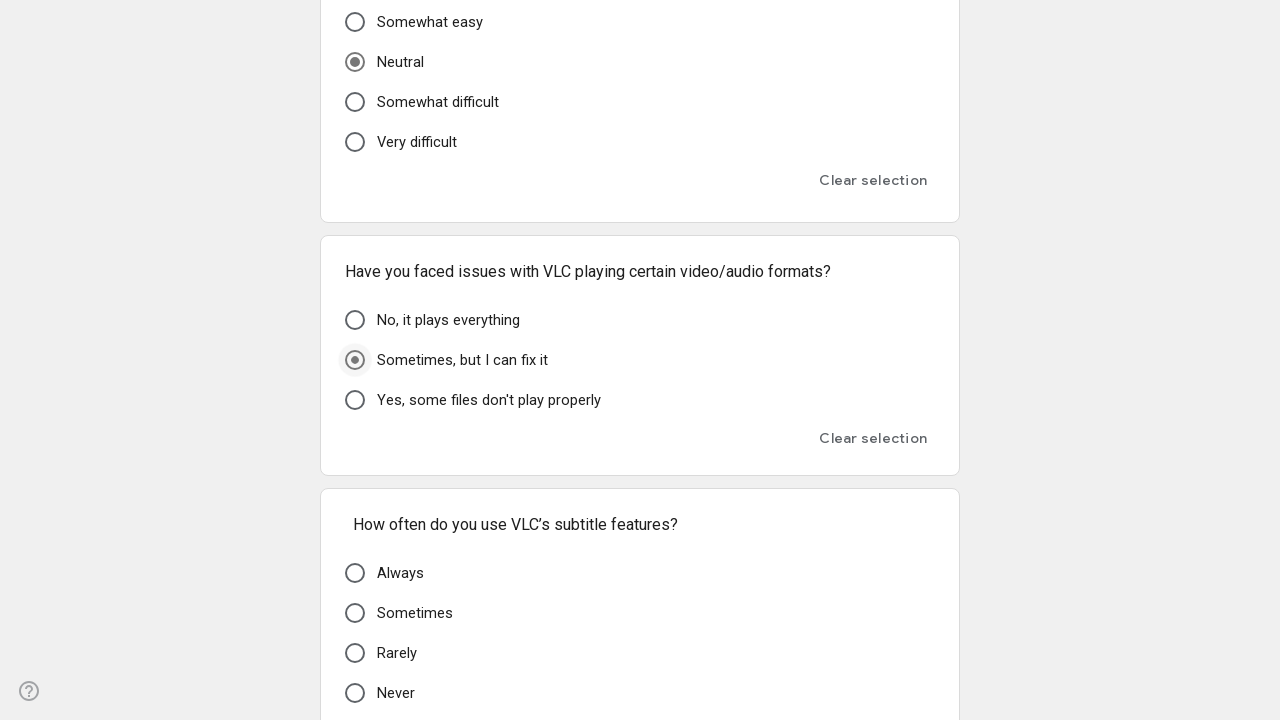

Question 11: Found 4 answer options
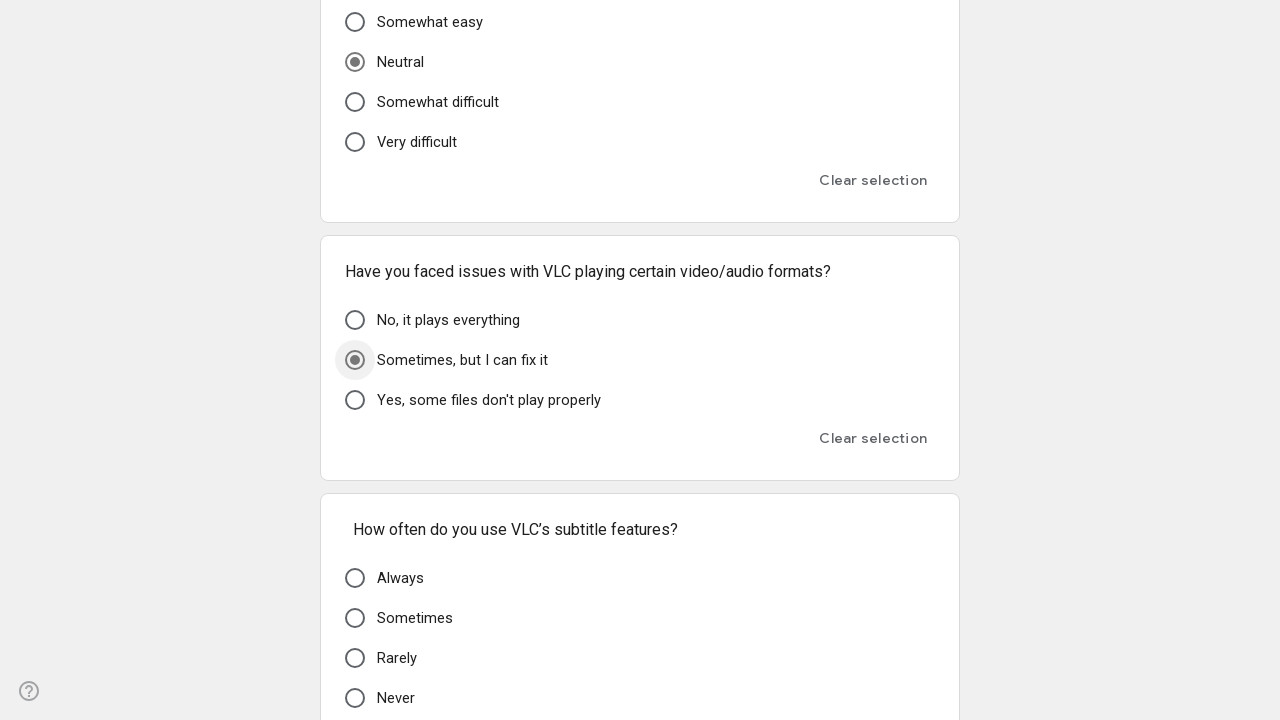

Question 11: Selected random option 3 of 4 at (355, 658) on div[role='radiogroup'] >> nth=10 >> div[role='radio'] >> nth=2
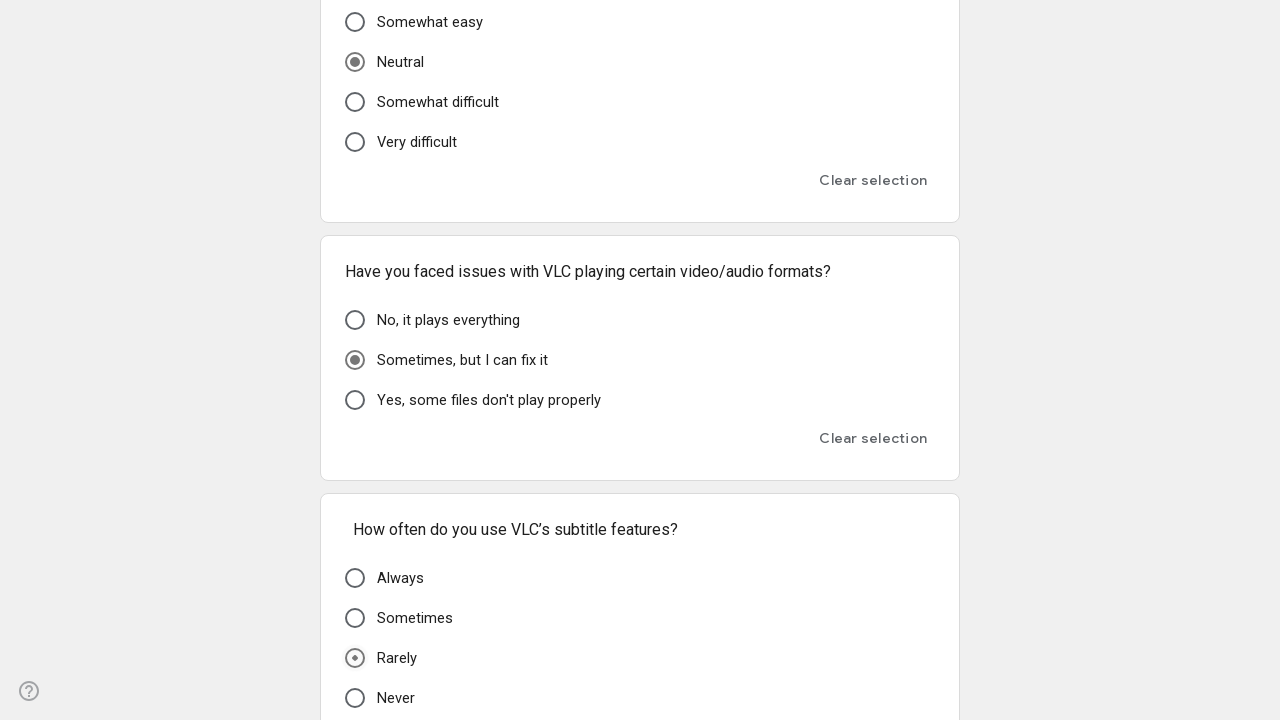

Question 12: Found 5 answer options
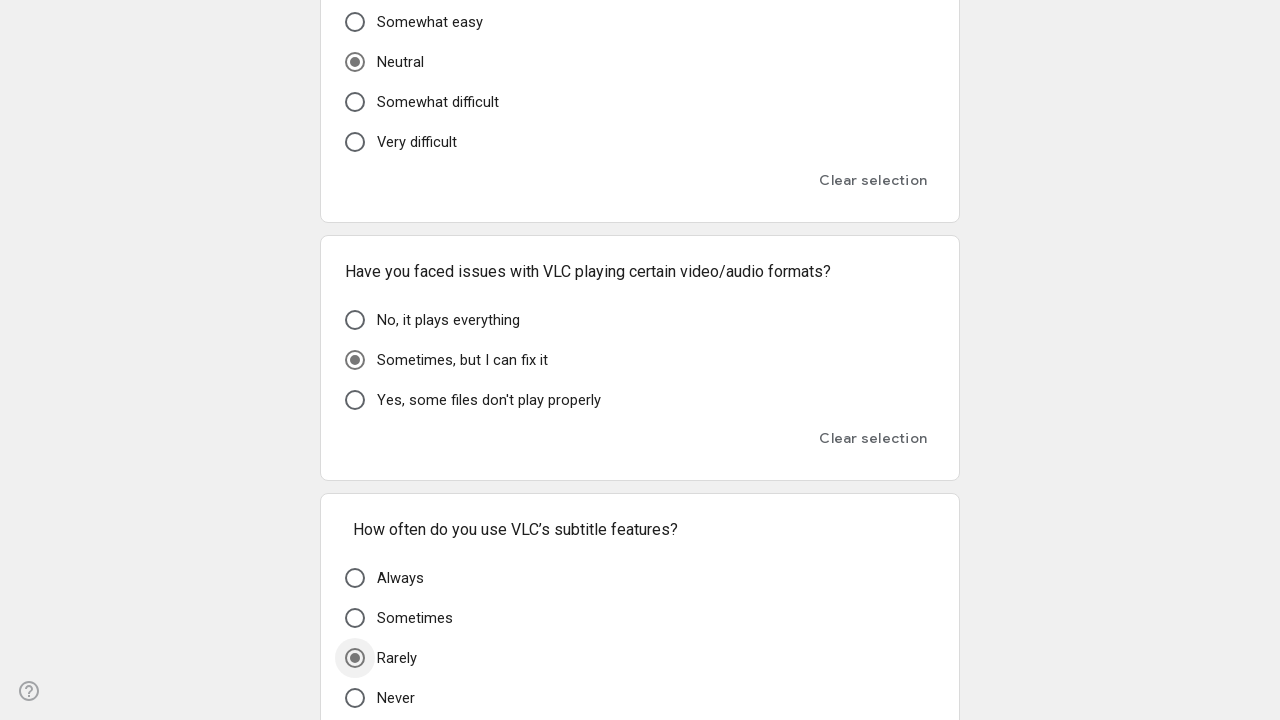

Question 12: Selected random option 2 of 5 at (355, 360) on div[role='radiogroup'] >> nth=11 >> div[role='radio'] >> nth=1
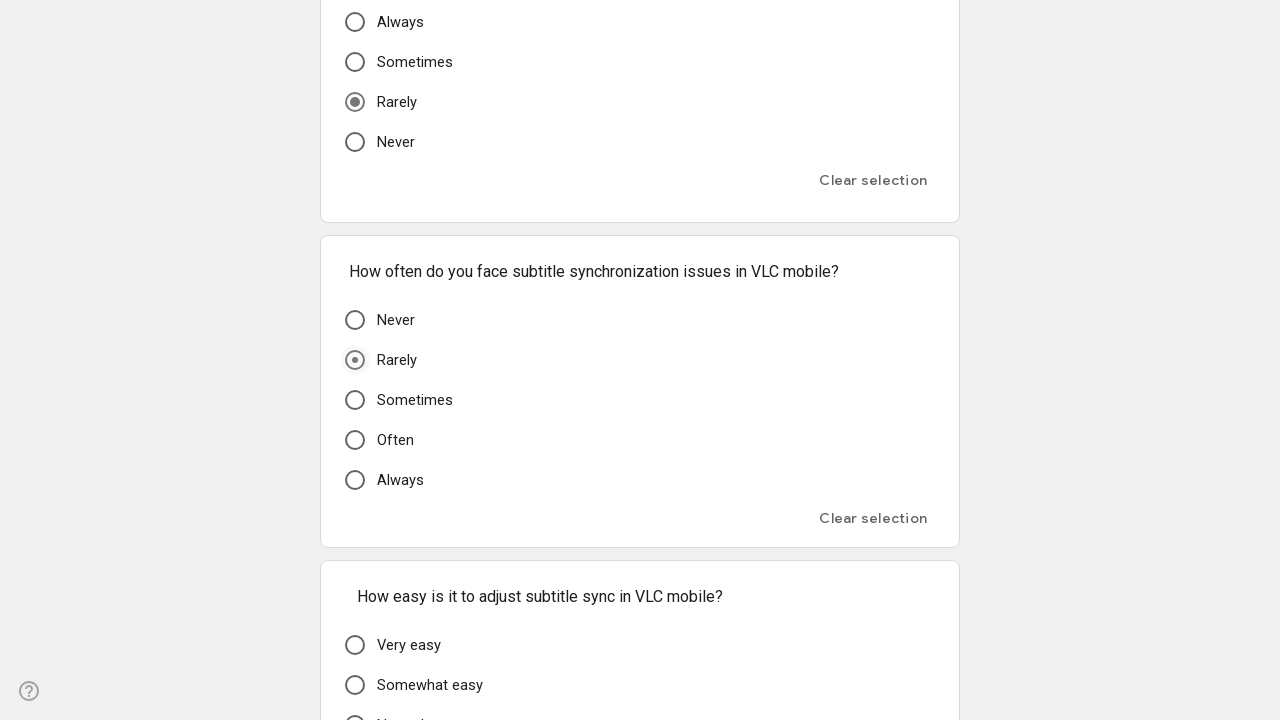

Question 13: Found 5 answer options
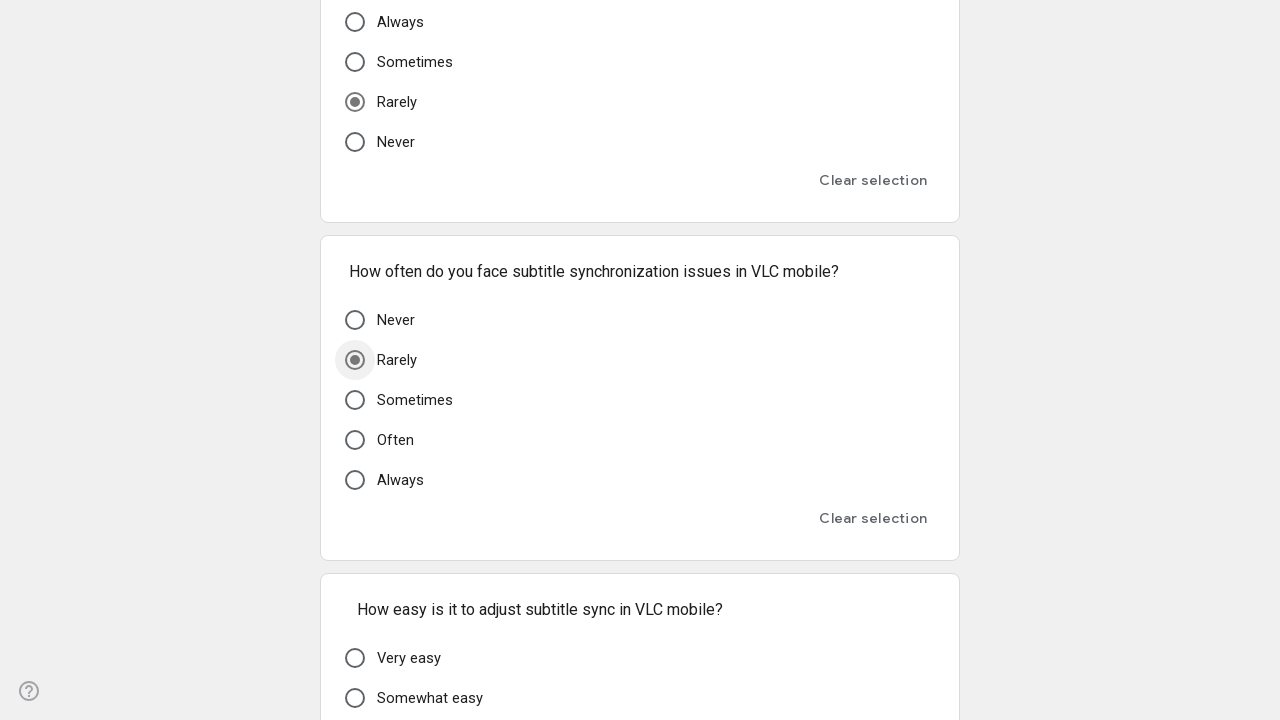

Question 13: Selected random option 4 of 5 at (355, 360) on div[role='radiogroup'] >> nth=12 >> div[role='radio'] >> nth=3
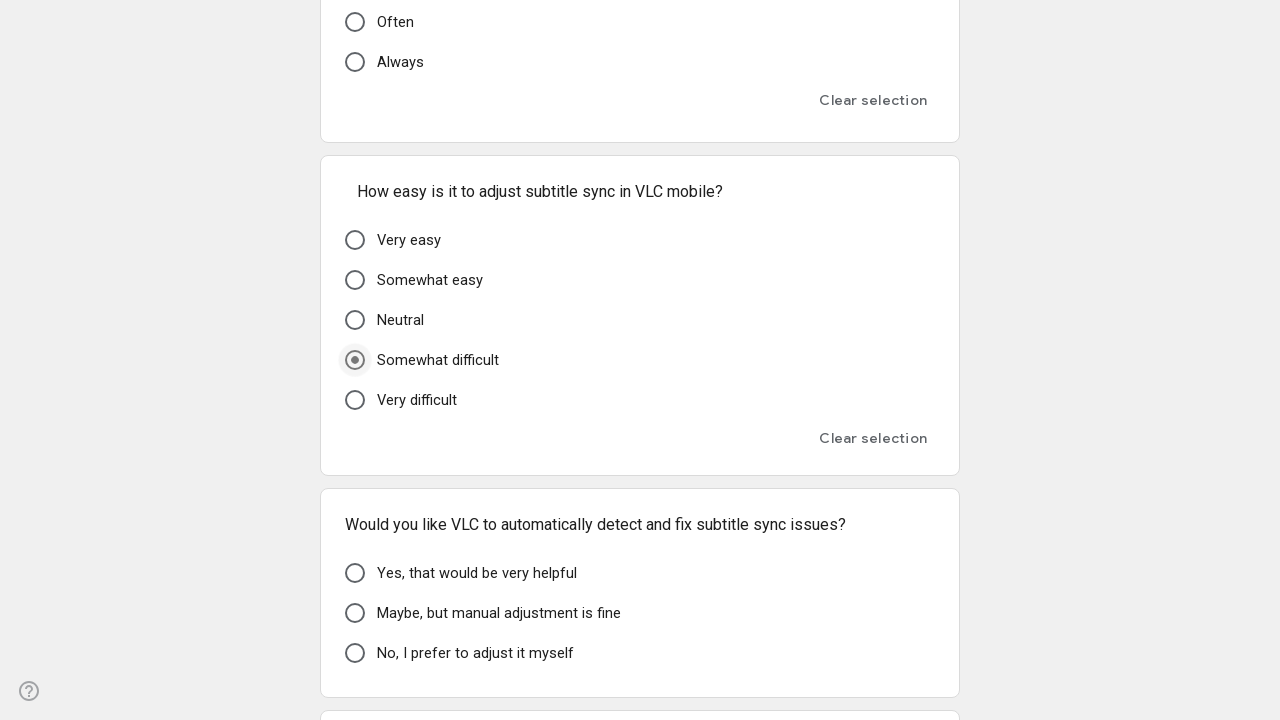

Question 14: Found 3 answer options
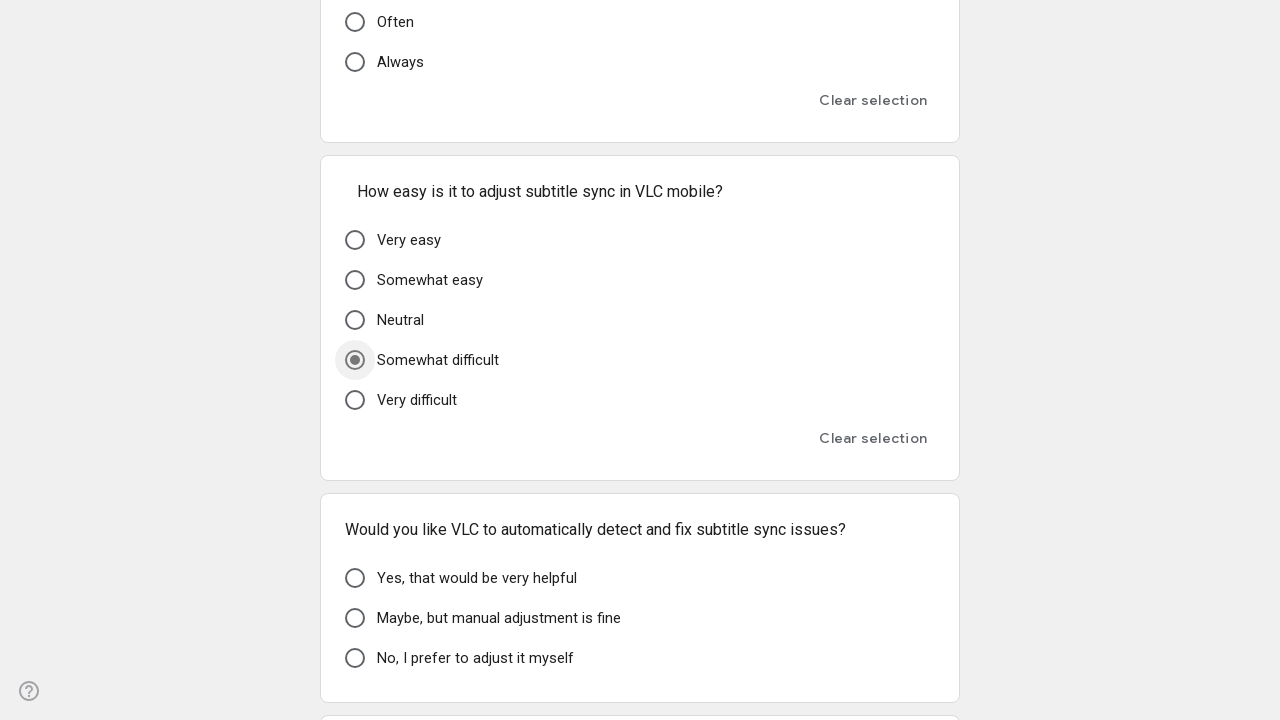

Question 14: Selected random option 1 of 3 at (355, 578) on div[role='radiogroup'] >> nth=13 >> div[role='radio'] >> nth=0
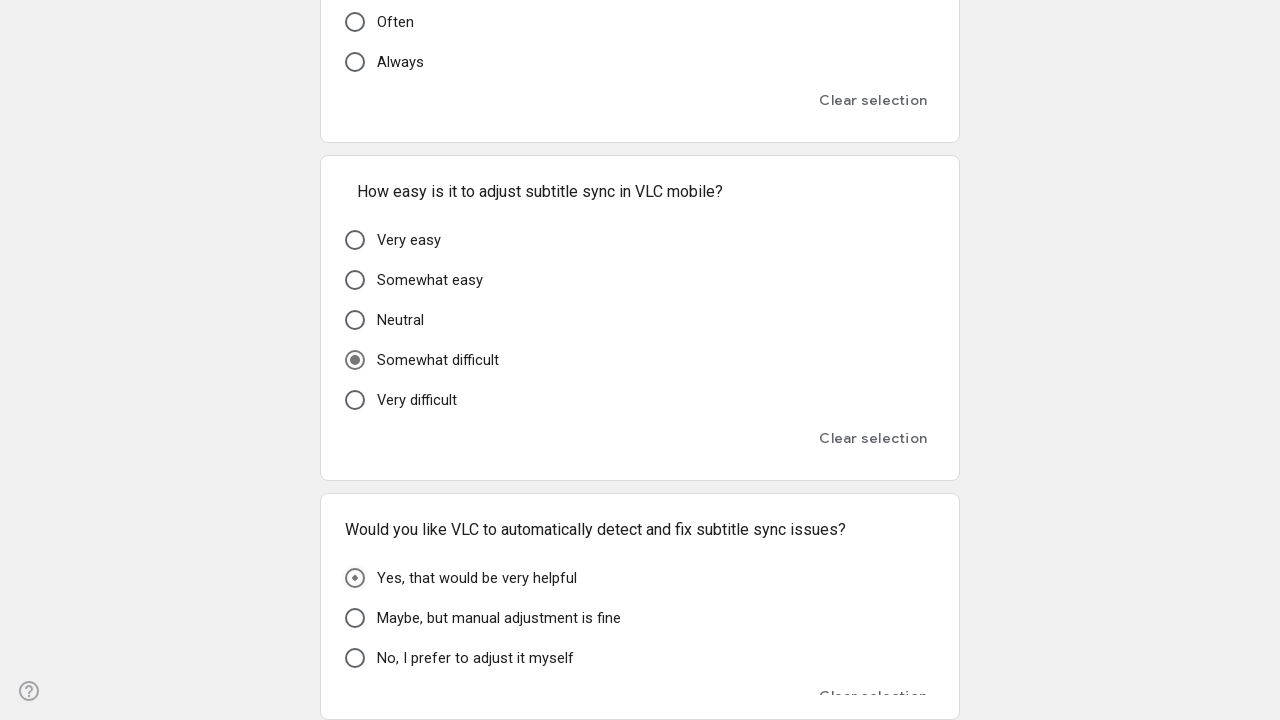

Question 15: Found 4 answer options
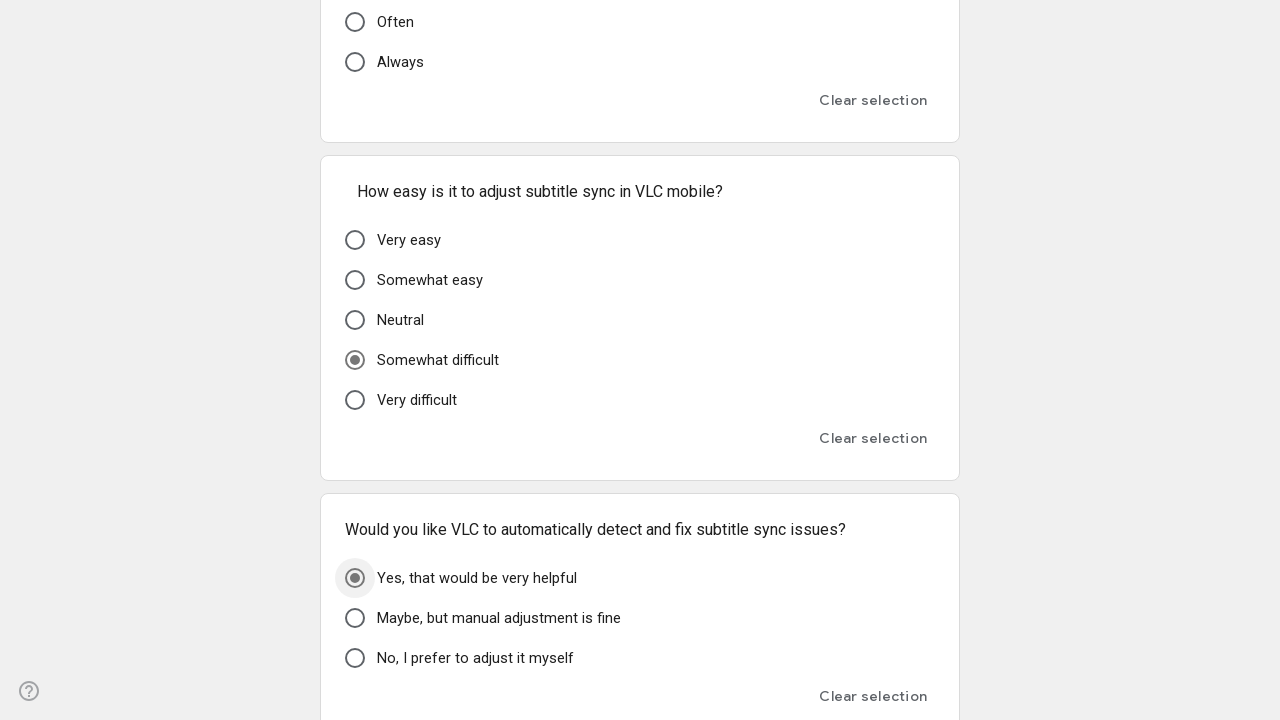

Question 15: Selected random option 4 of 4 at (355, 360) on div[role='radiogroup'] >> nth=14 >> div[role='radio'] >> nth=3
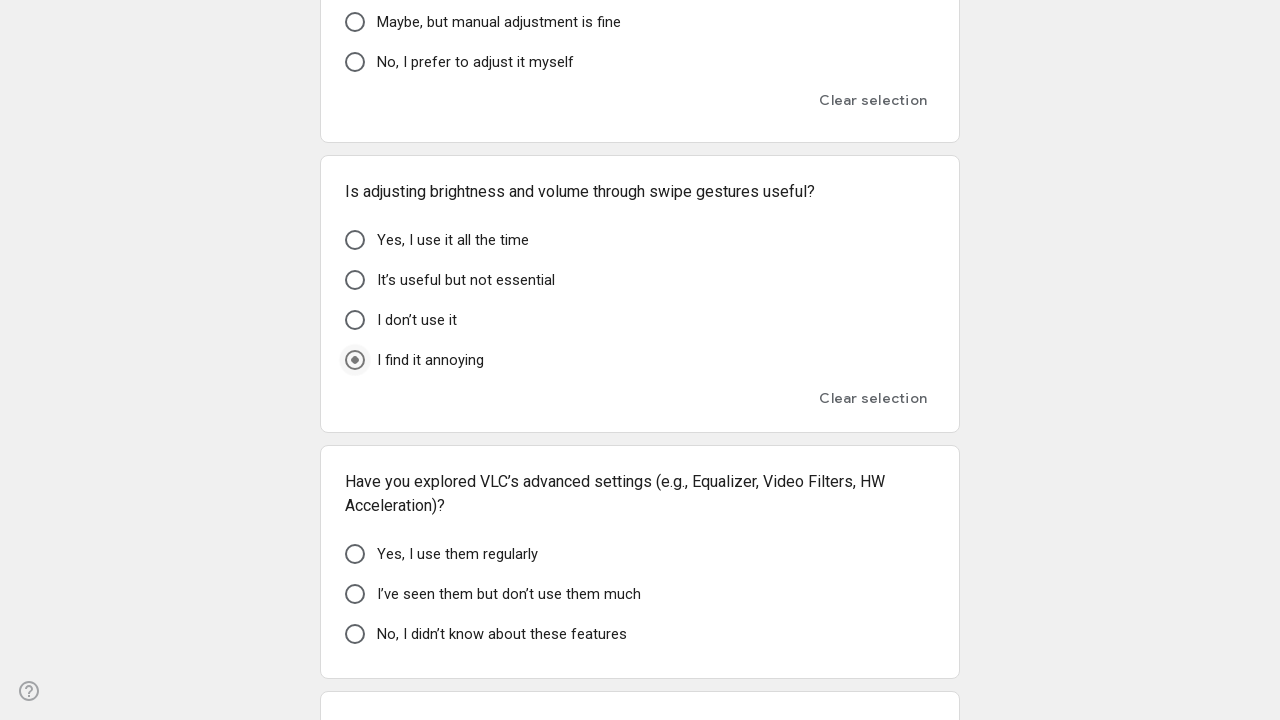

Question 16: Found 3 answer options
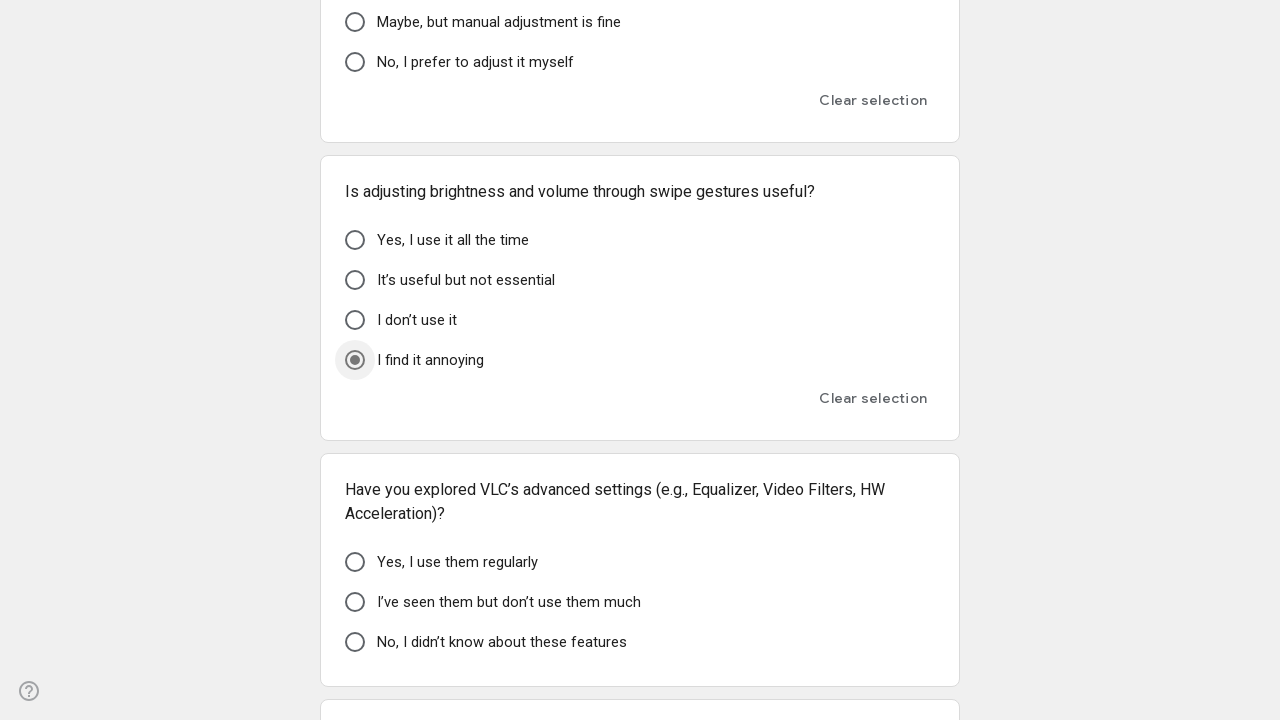

Question 16: Selected random option 2 of 3 at (355, 602) on div[role='radiogroup'] >> nth=15 >> div[role='radio'] >> nth=1
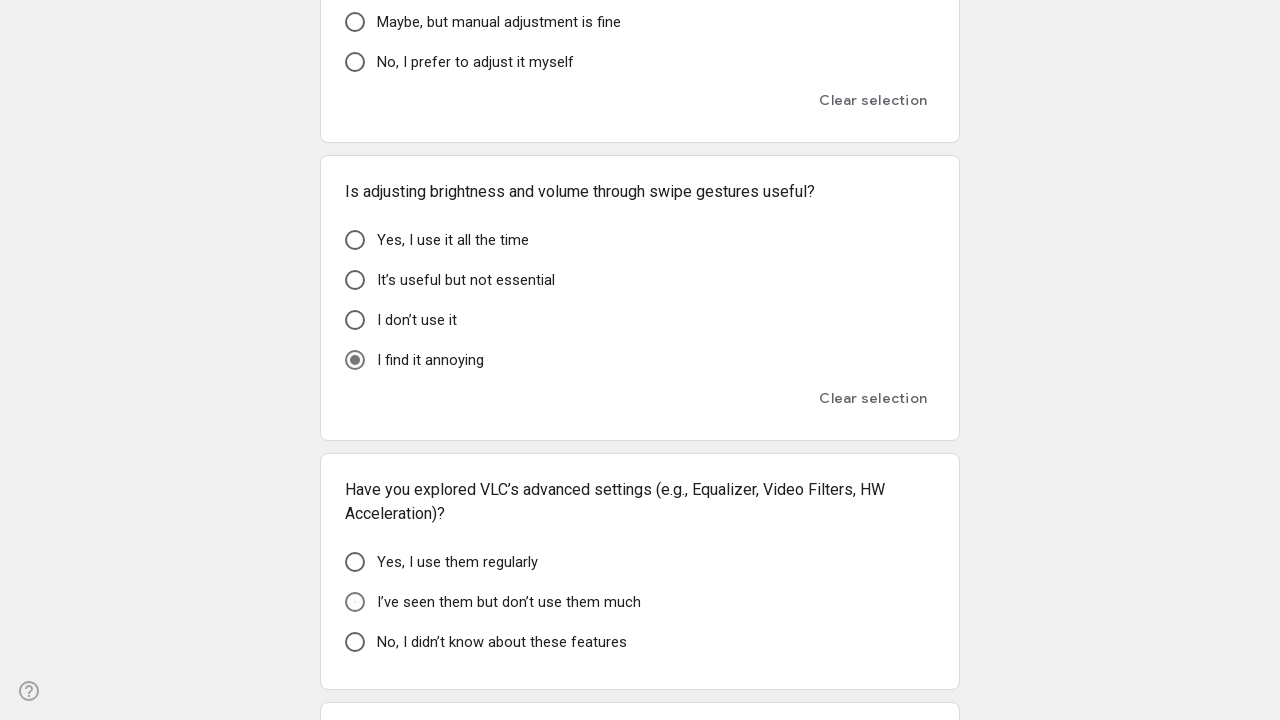

Question 17: Found 3 answer options
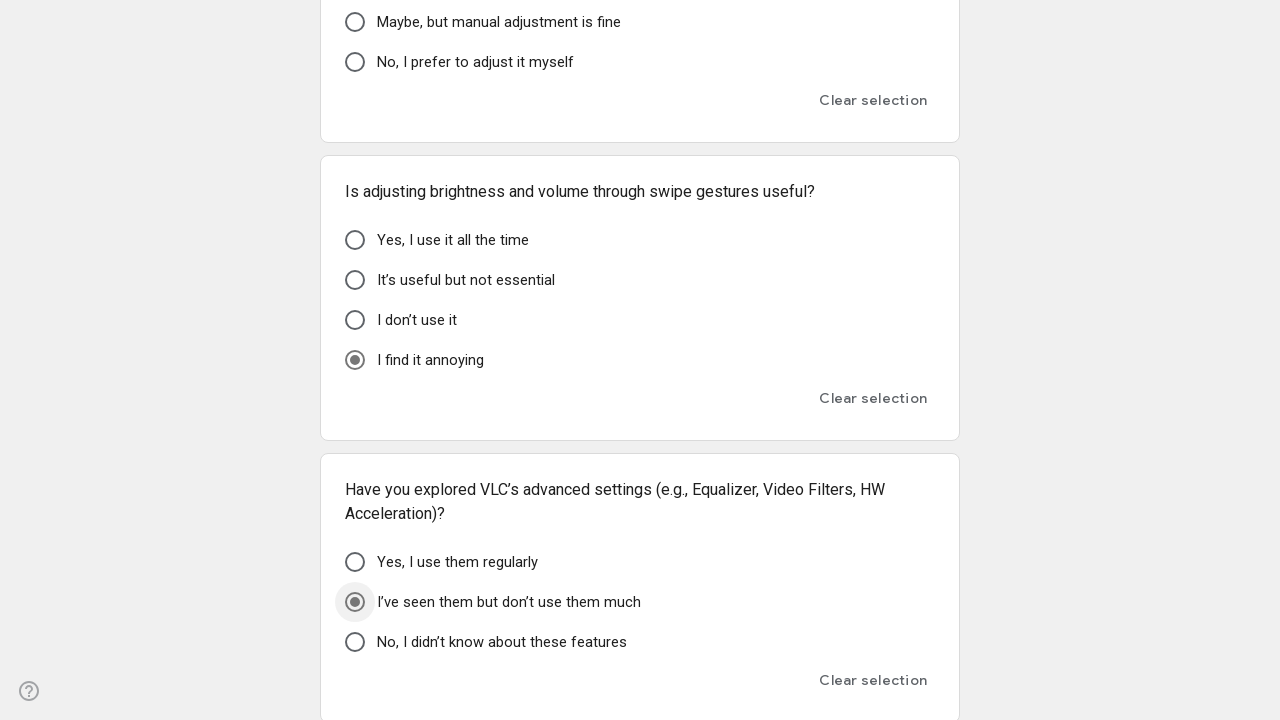

Question 17: Selected random option 2 of 3 at (355, 360) on div[role='radiogroup'] >> nth=16 >> div[role='radio'] >> nth=1
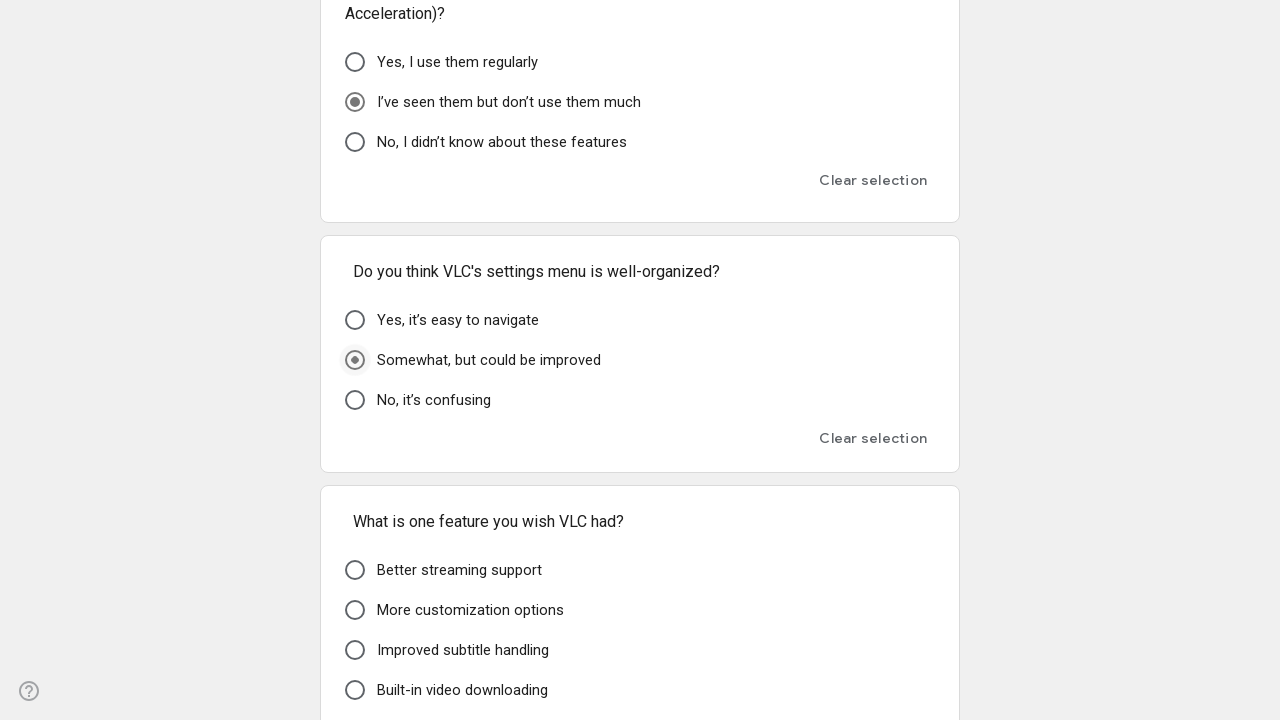

Question 18: Found 5 answer options
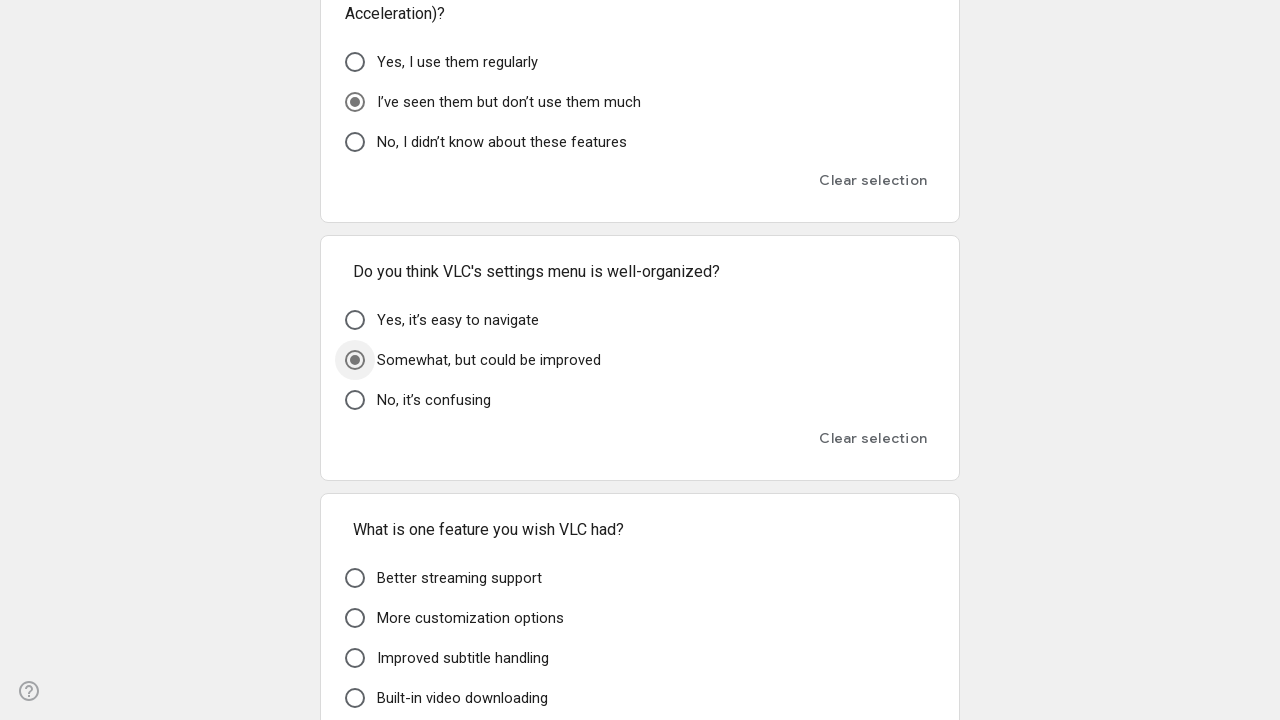

Question 18: Selected random option 2 of 5 at (355, 618) on div[role='radiogroup'] >> nth=17 >> div[role='radio'] >> nth=1
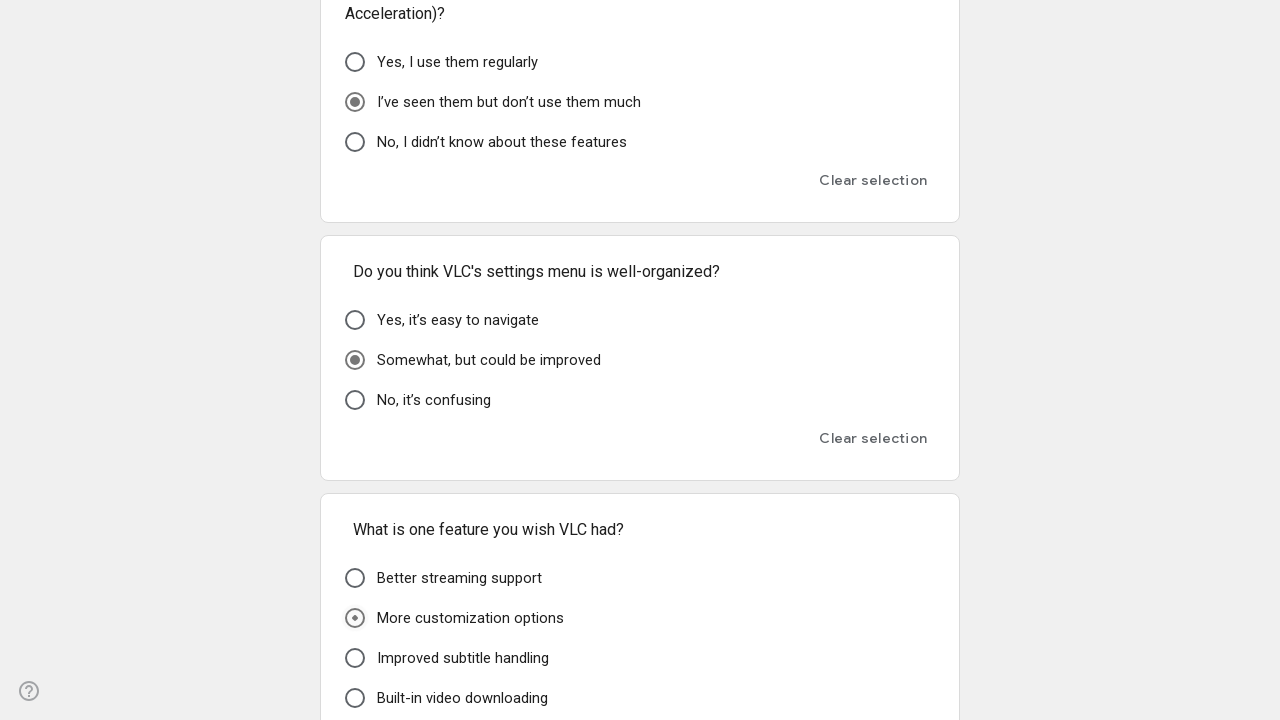

Question 19: Found 3 answer options
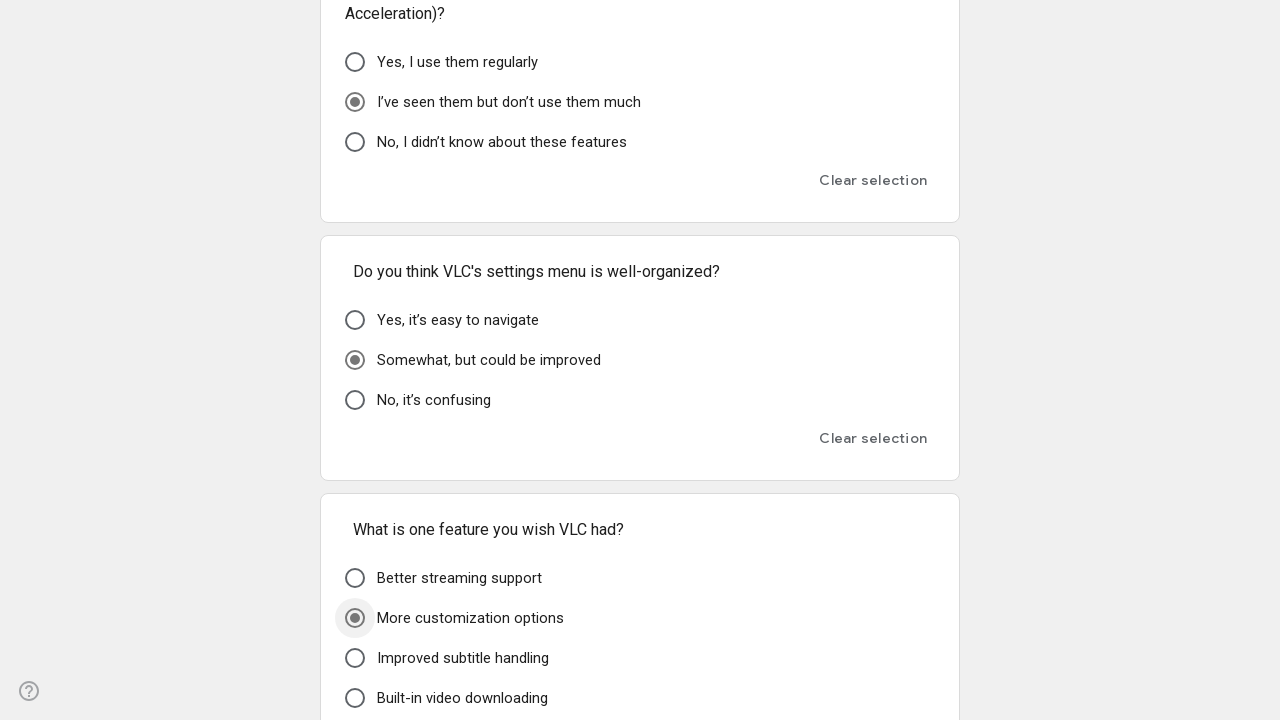

Question 19: Selected random option 3 of 3 at (355, 360) on div[role='radiogroup'] >> nth=18 >> div[role='radio'] >> nth=2
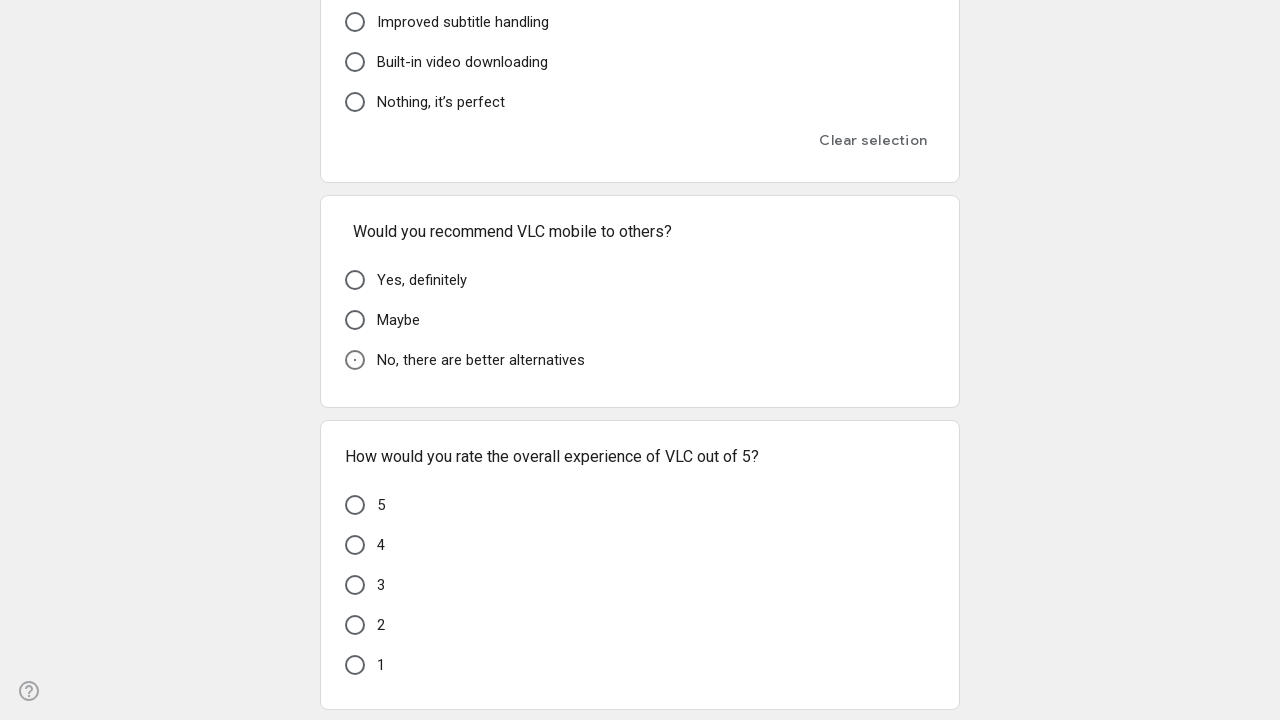

Question 20: Found 5 answer options
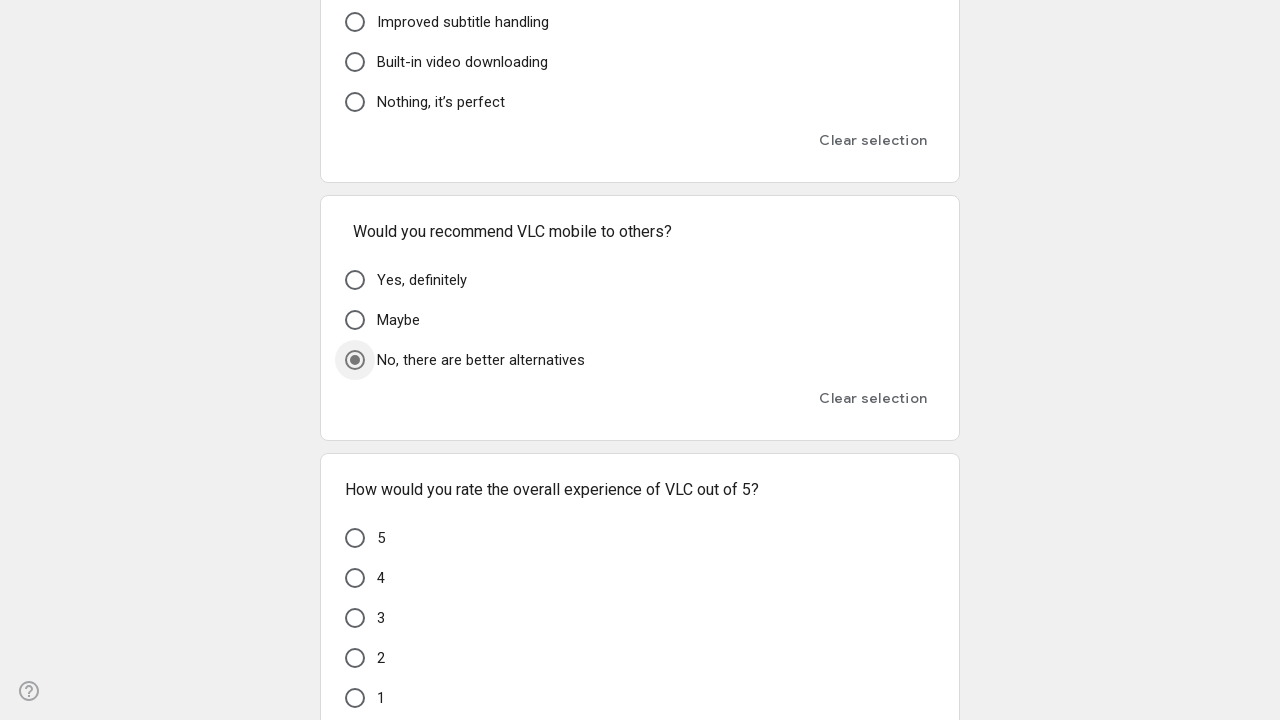

Question 20: Selected random option 2 of 5 at (355, 578) on div[role='radiogroup'] >> nth=19 >> div[role='radio'] >> nth=1
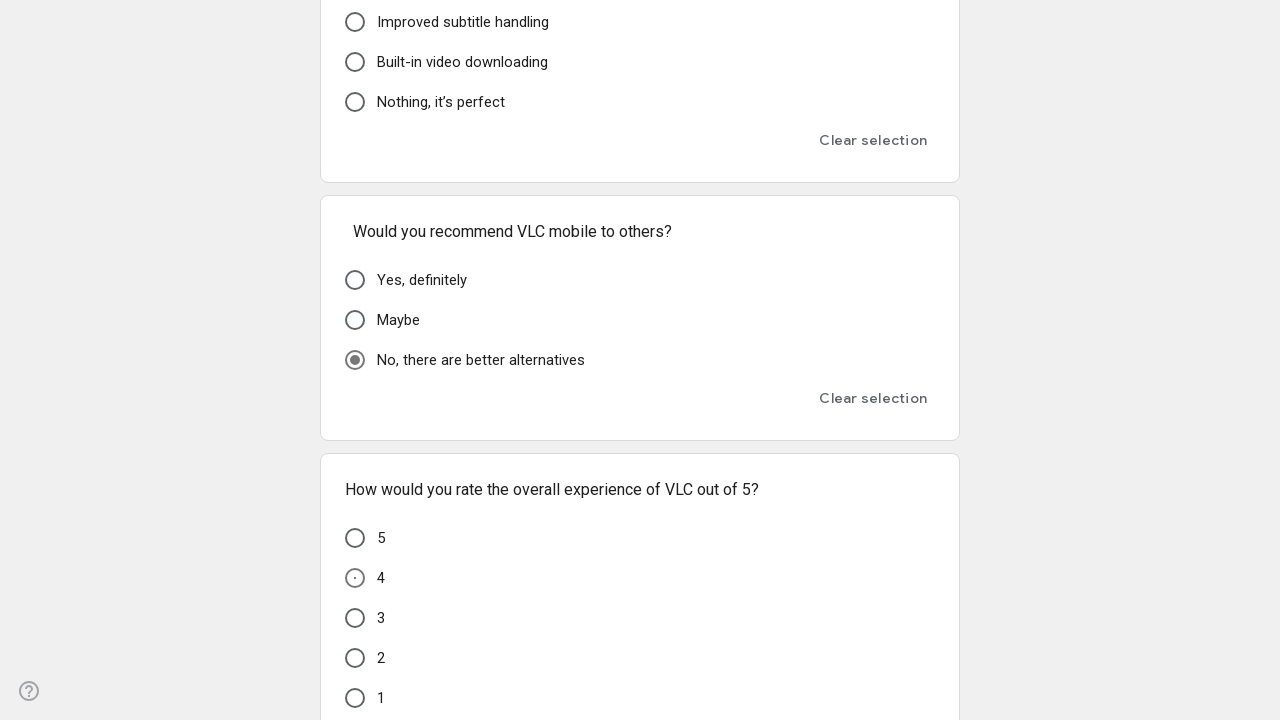

Clicked Submit button to submit the form at (368, 534) on span:has-text('Submit')
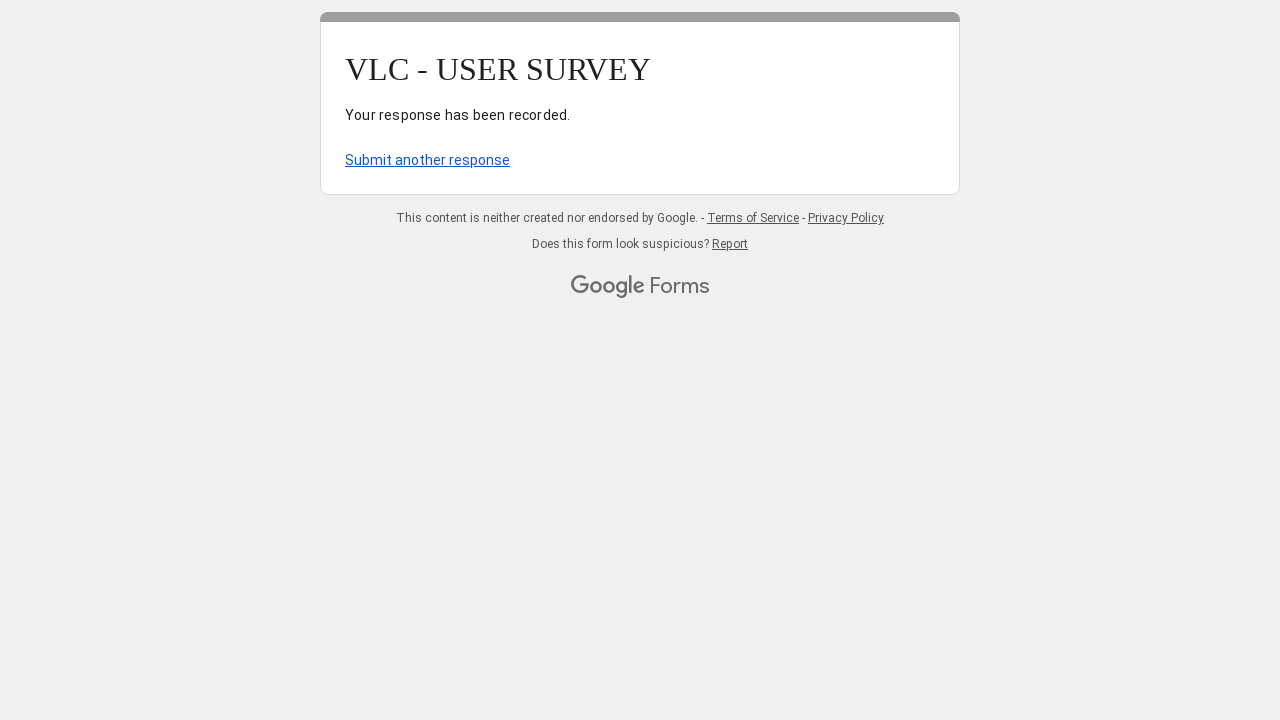

Waited for form submission to complete
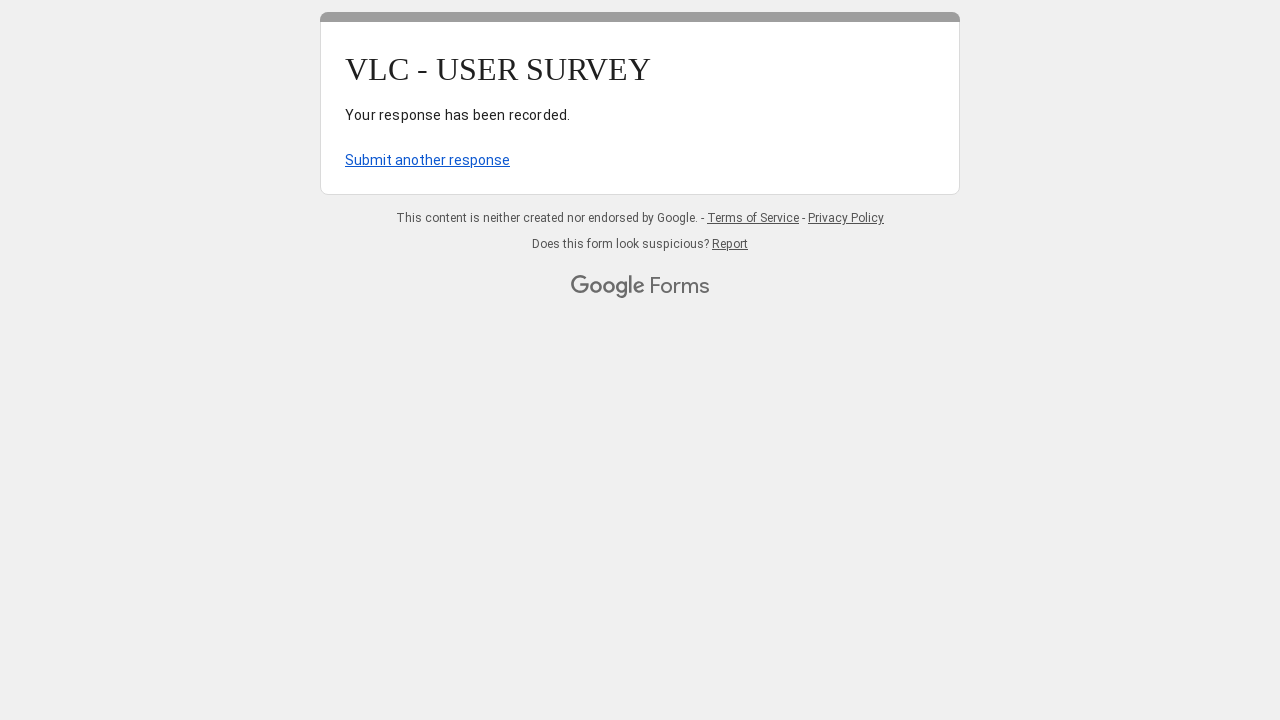

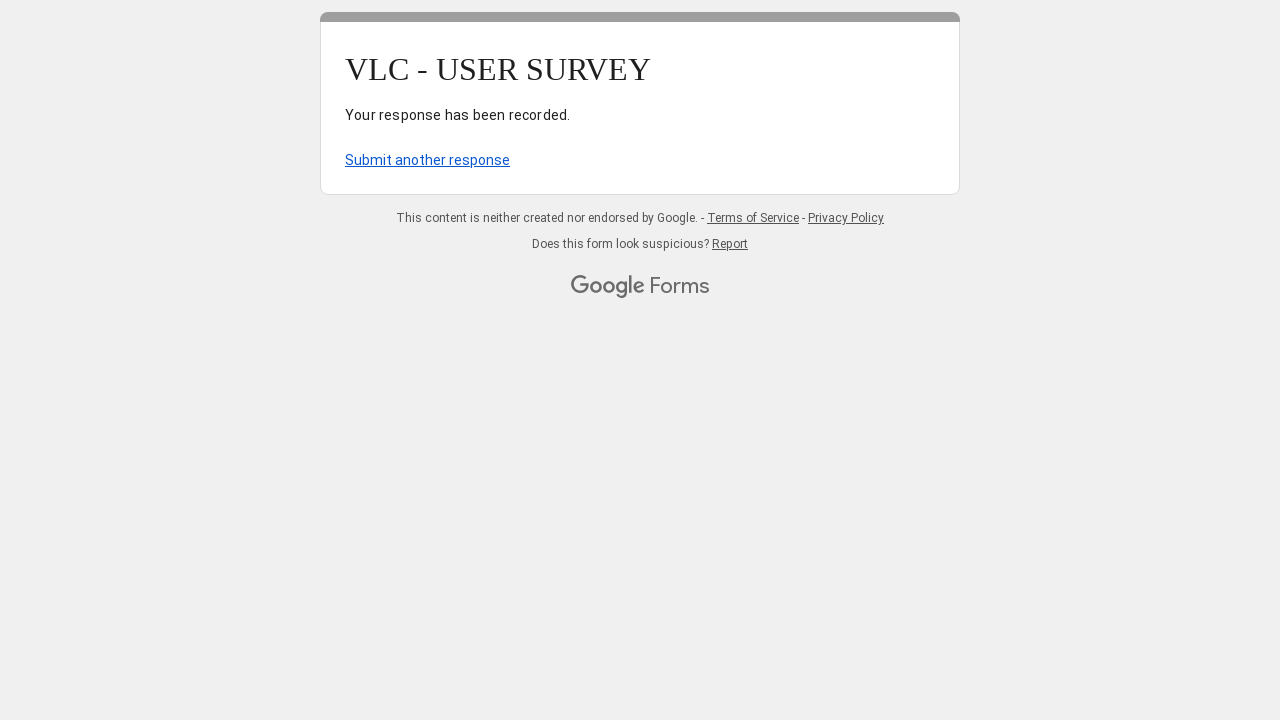